Tests adding 10 records to a web table by filling name, age, and country fields and clicking the add button for each record.

Starting URL: https://claruswaysda.github.io/addRecordWebTable.html

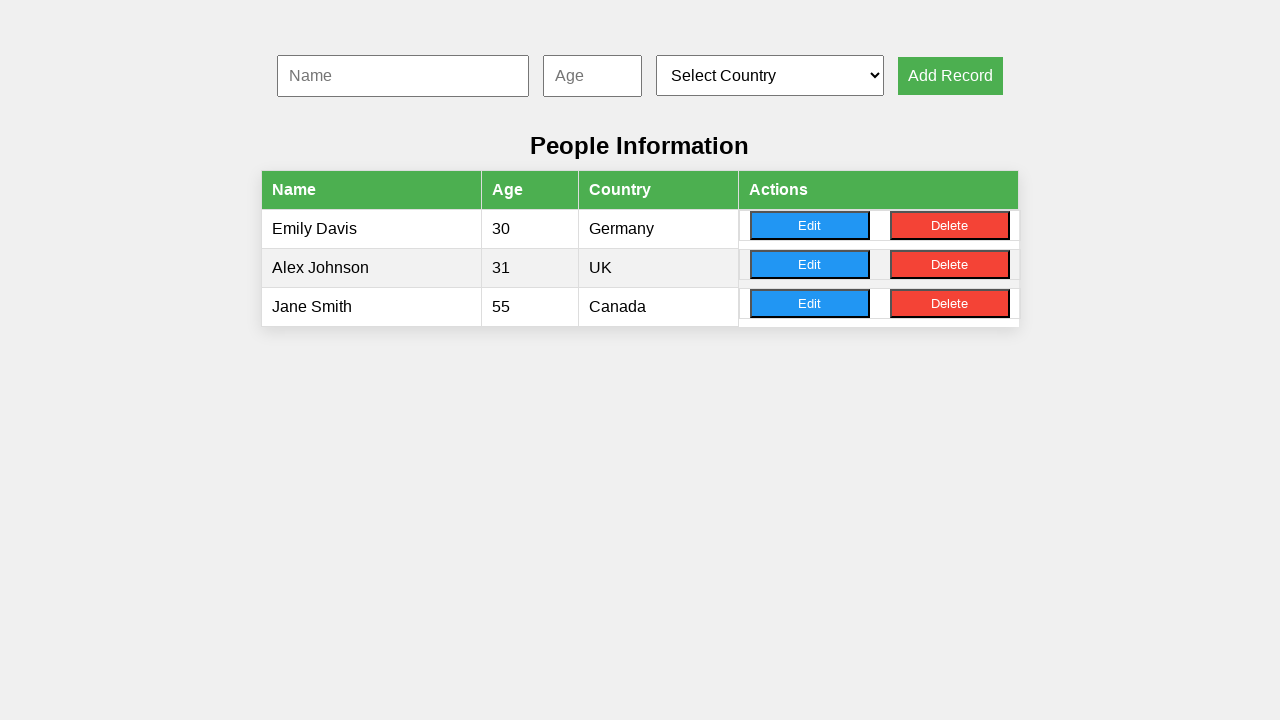

Filled name input with 'Lisa Williams' for record 1 on #nameInput
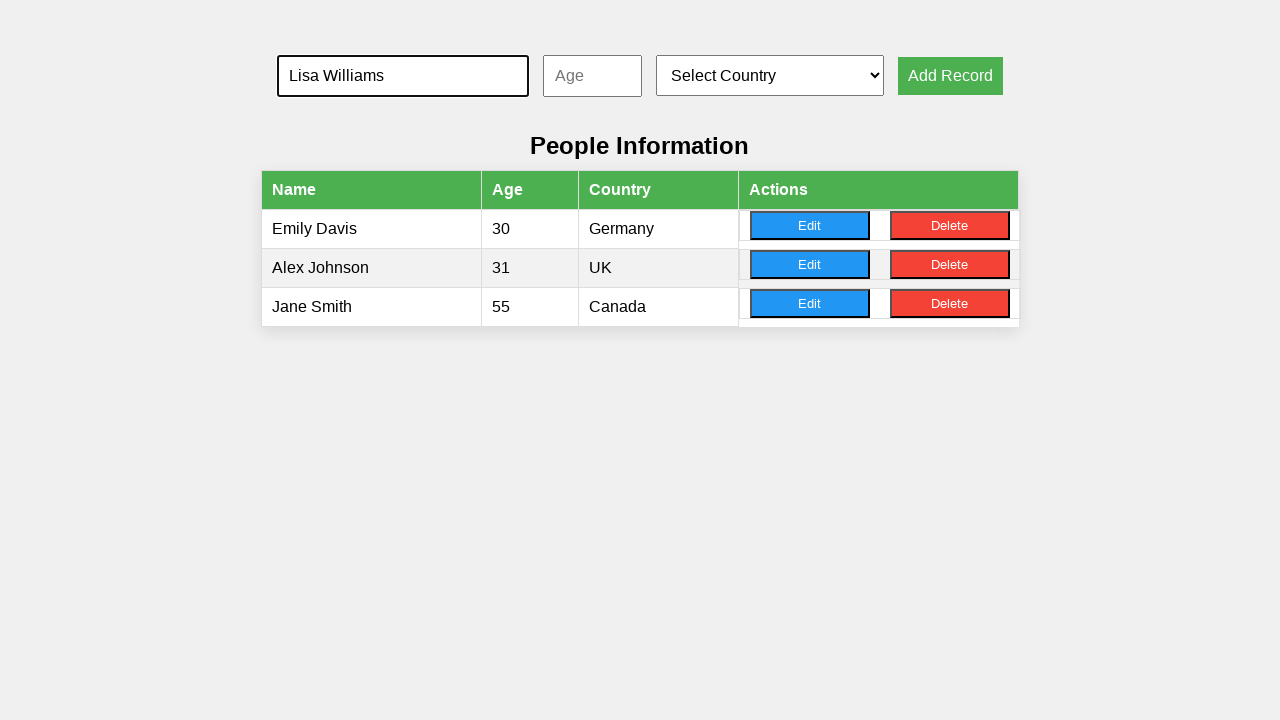

Filled age input with '27' for record 1 on #ageInput
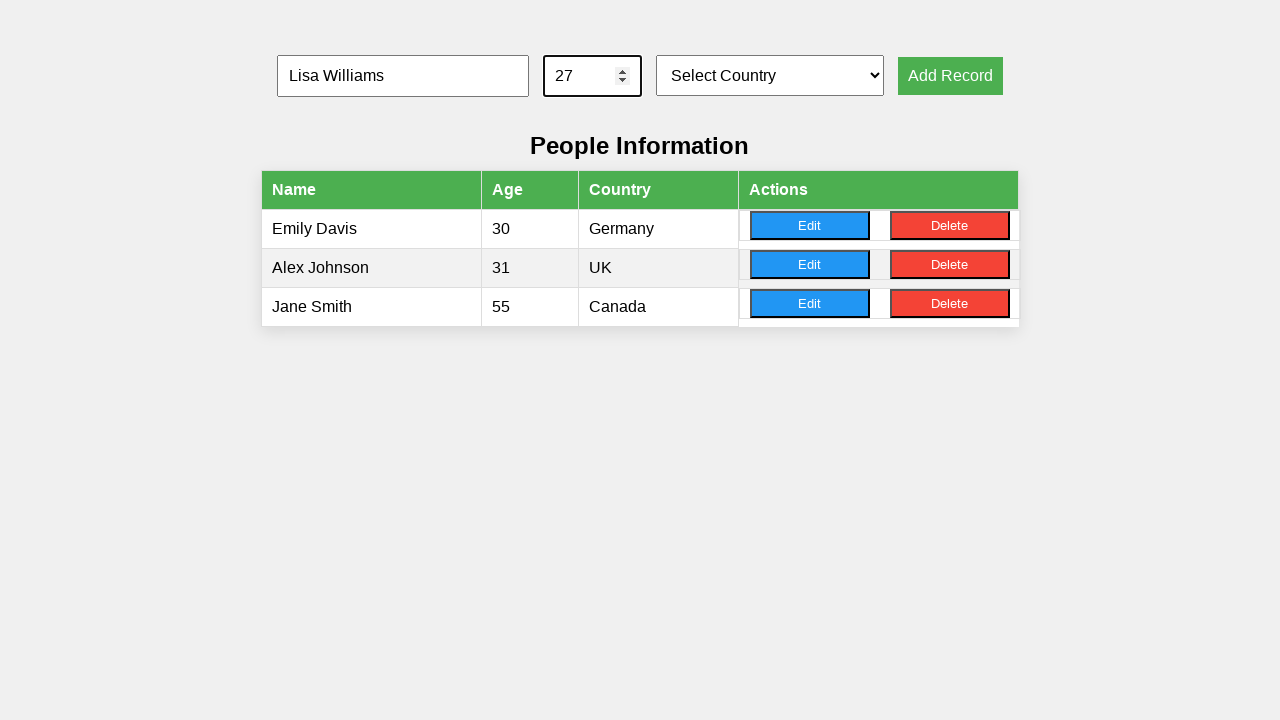

Selected country option at index 3 for record 1 on #countrySelect
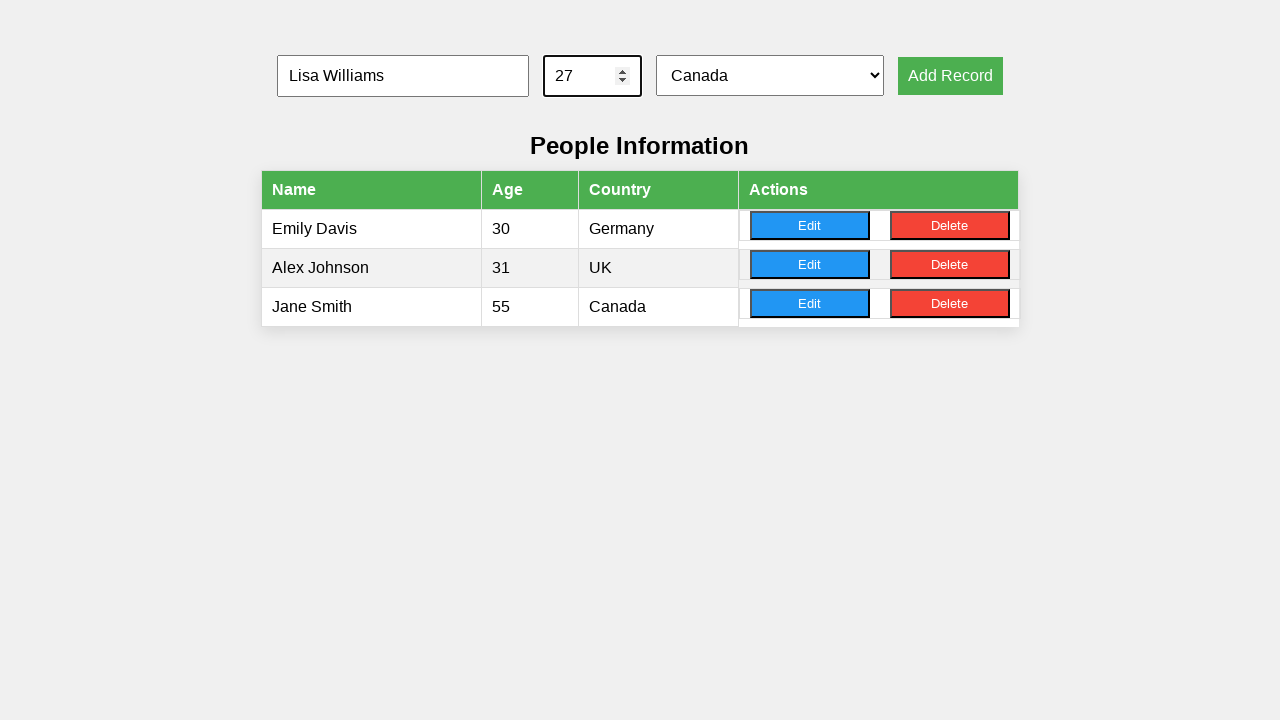

Clicked add record button for record 1 at (950, 76) on button[onclick='addRecord()']
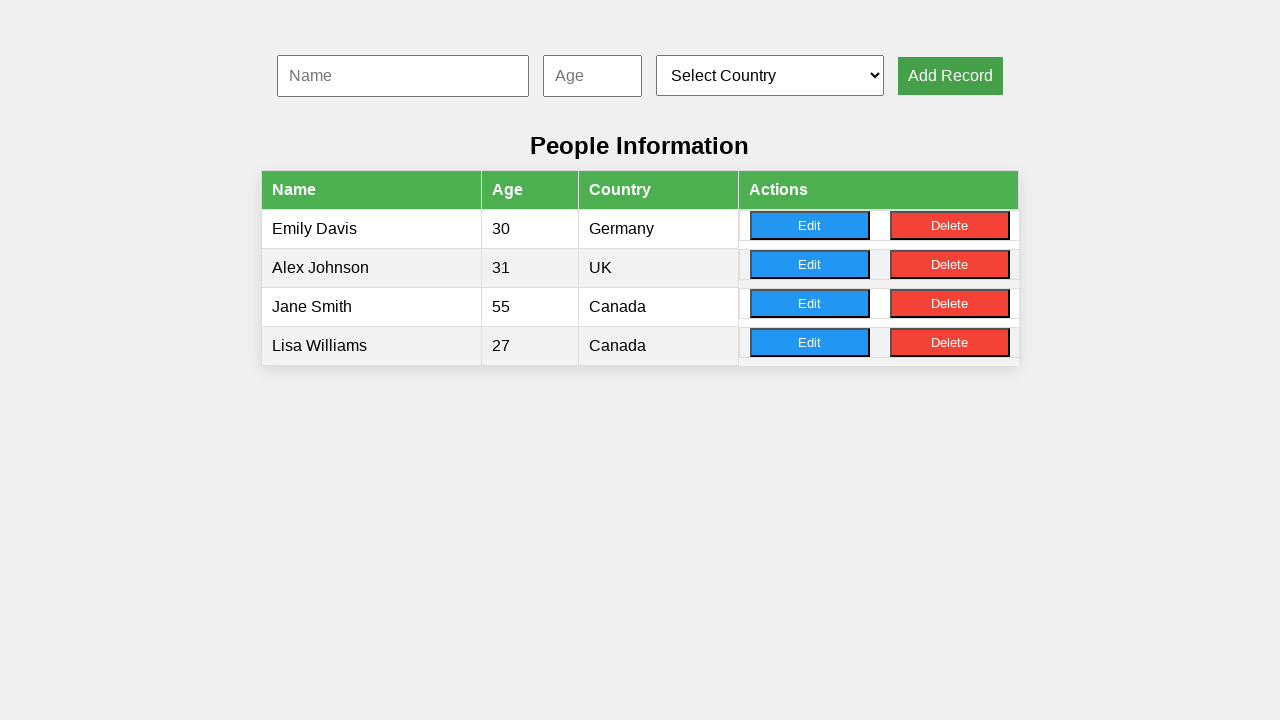

Filled name input with 'Robert Brown' for record 2 on #nameInput
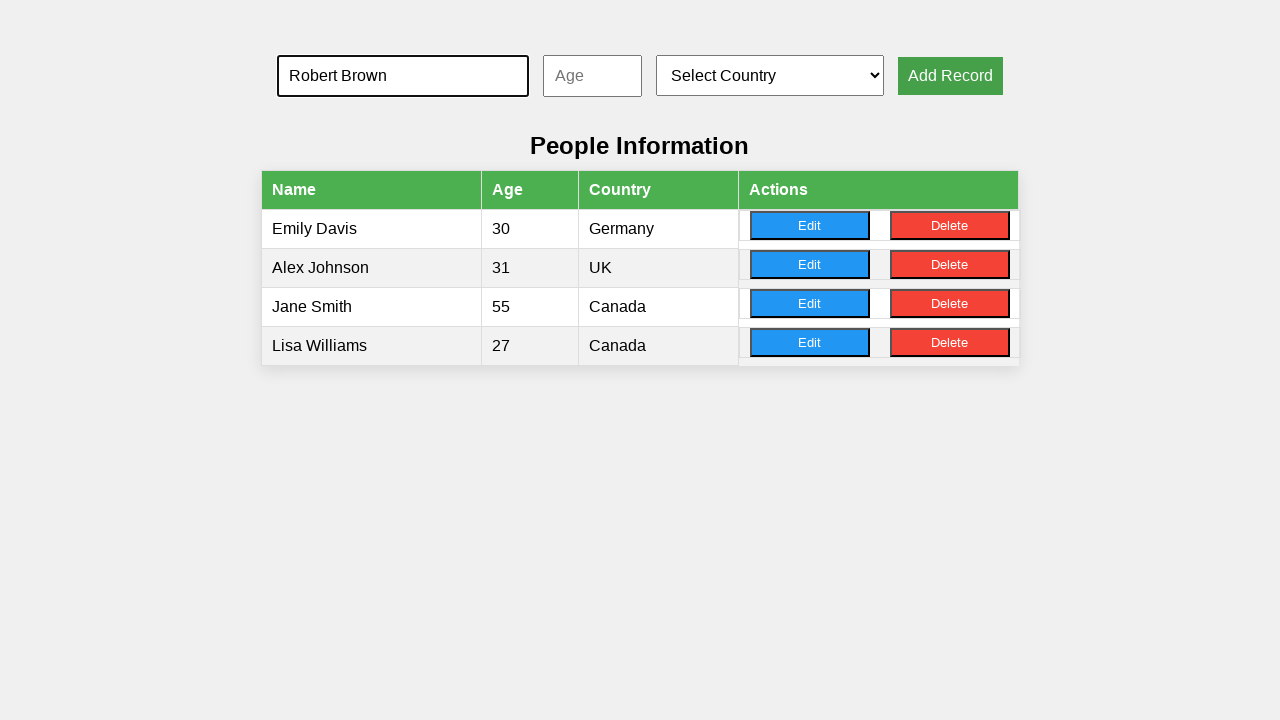

Filled age input with '36' for record 2 on #ageInput
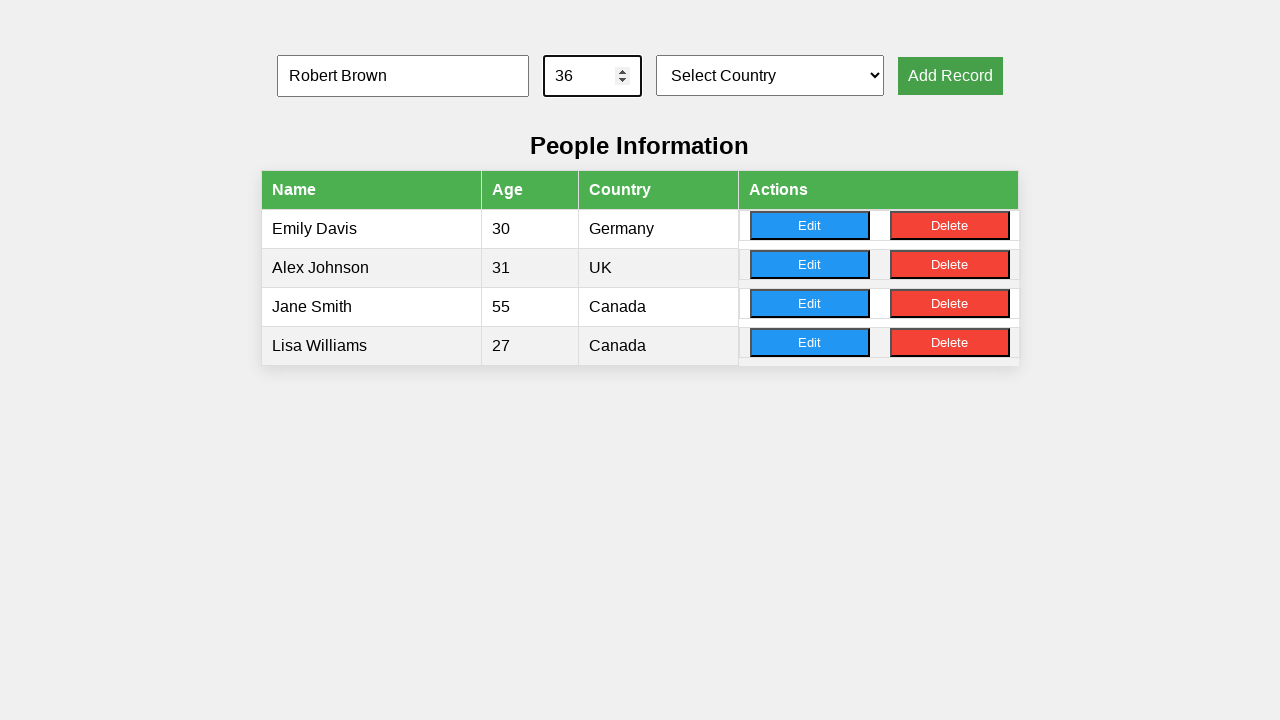

Selected country option at index 2 for record 2 on #countrySelect
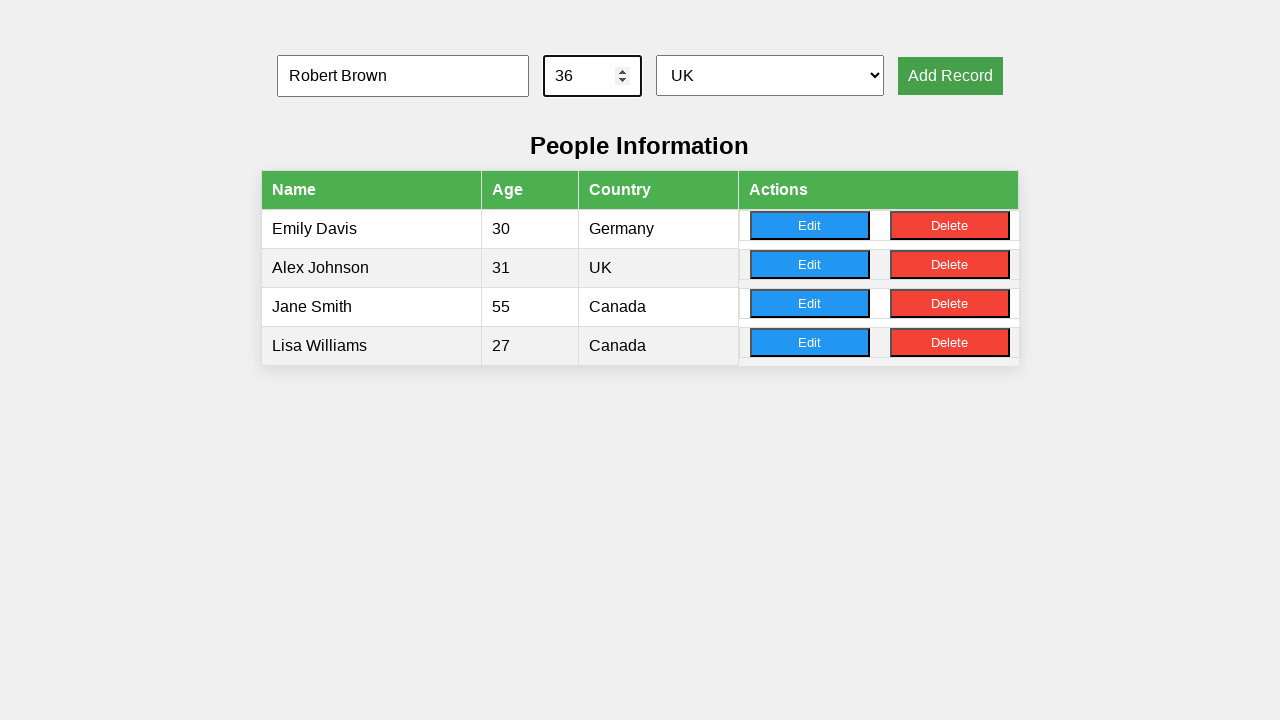

Clicked add record button for record 2 at (950, 76) on button[onclick='addRecord()']
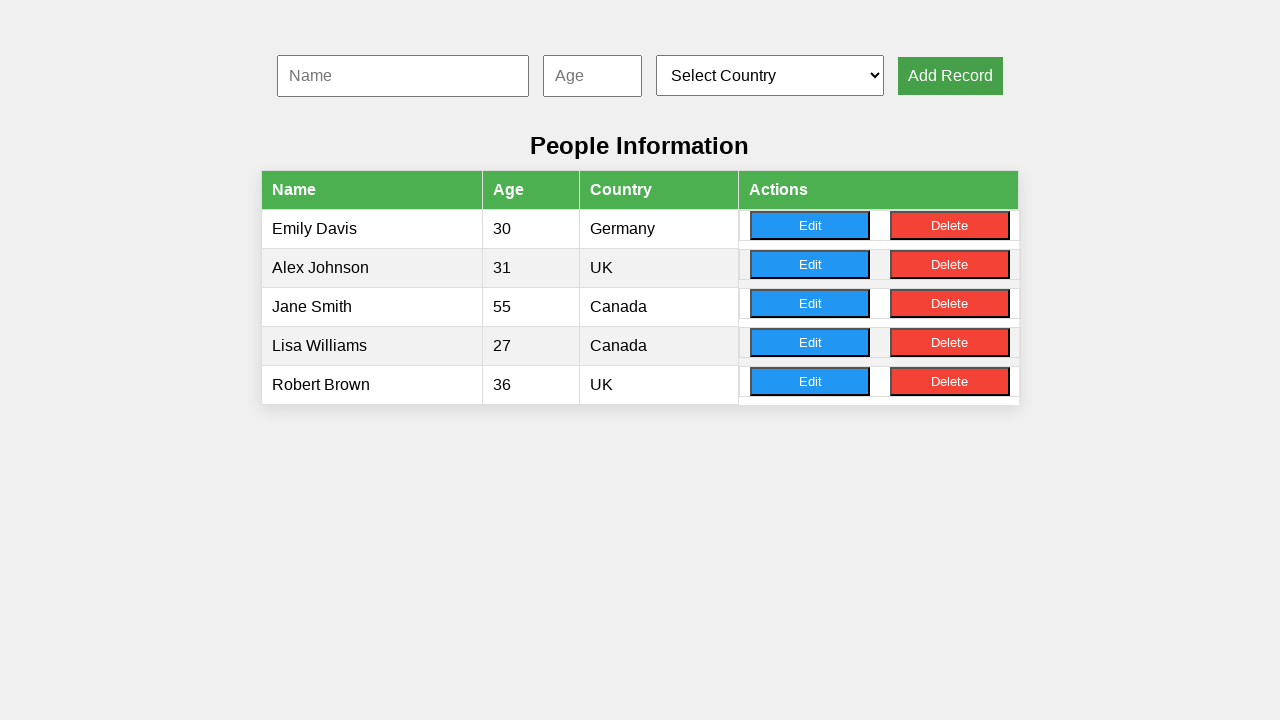

Filled name input with 'Michael Davis' for record 3 on #nameInput
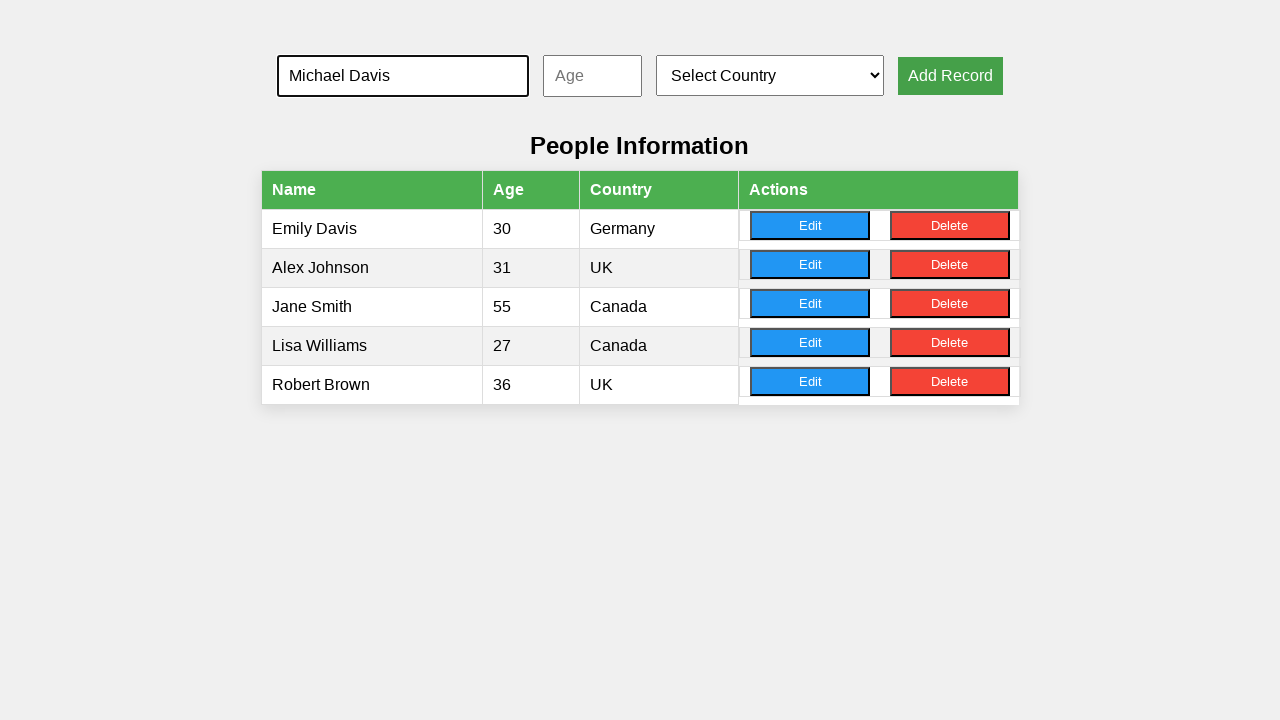

Filled age input with '36' for record 3 on #ageInput
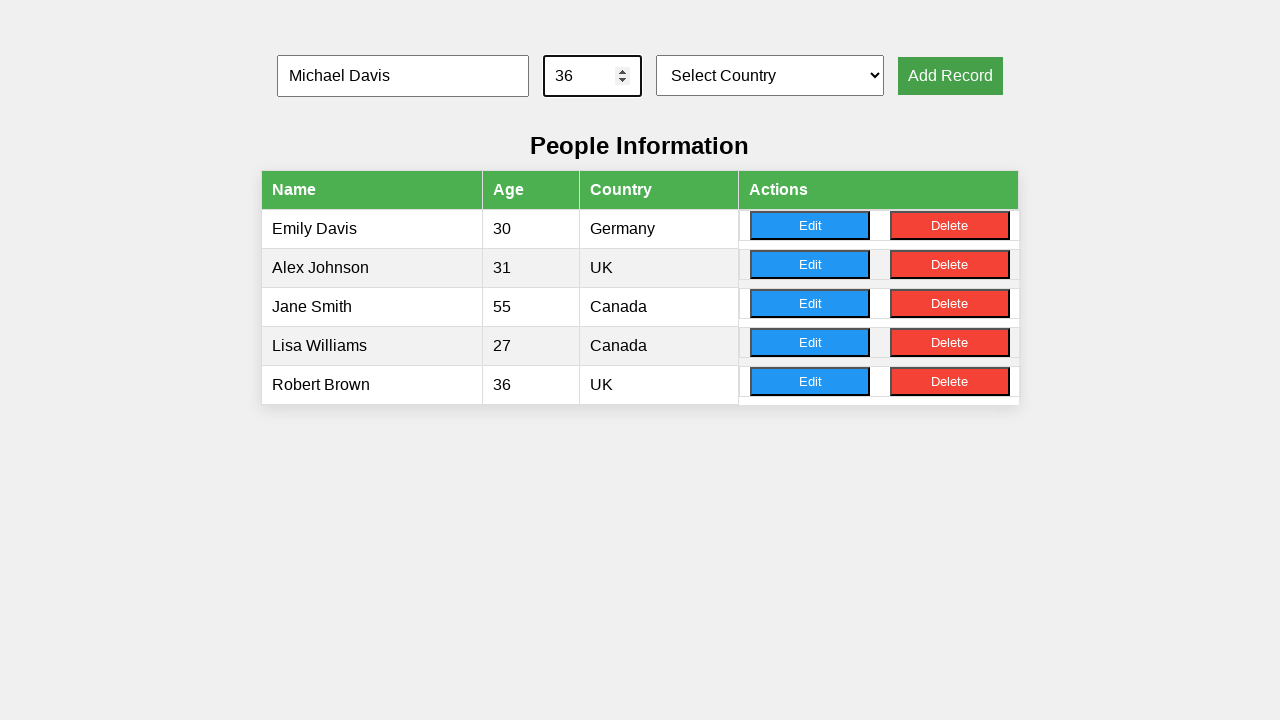

Selected country option at index 2 for record 3 on #countrySelect
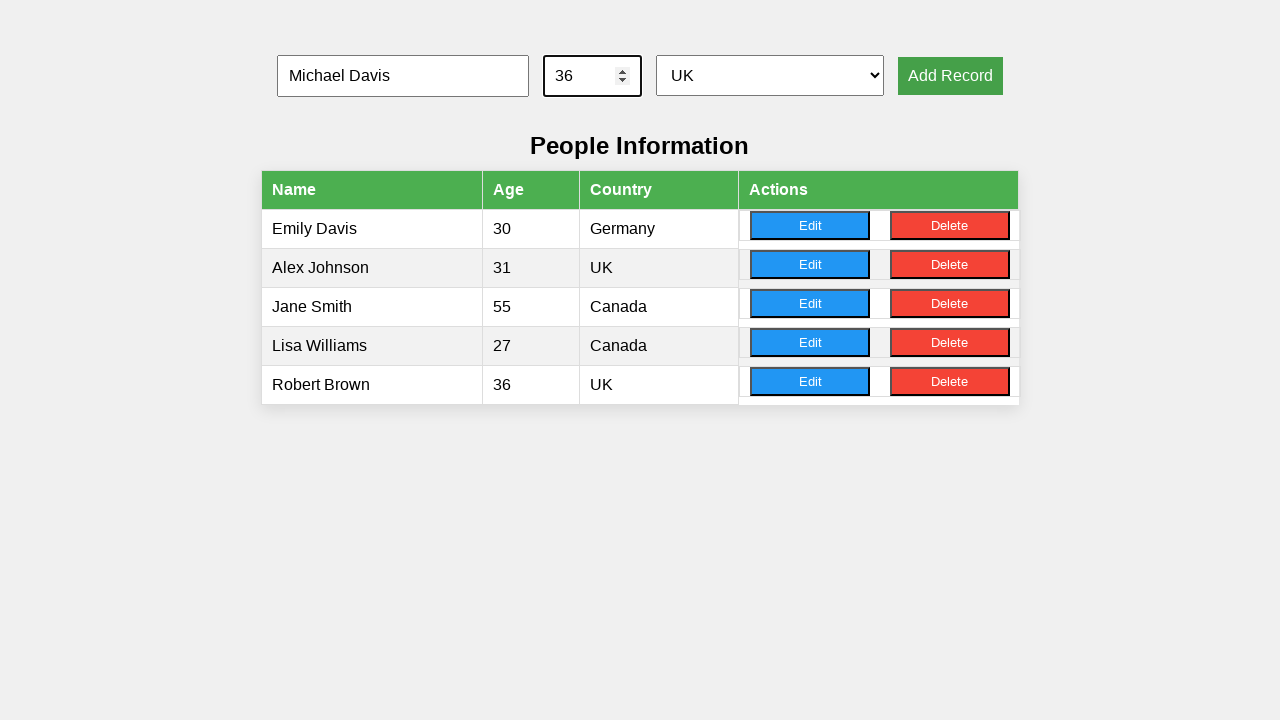

Clicked add record button for record 3 at (950, 76) on button[onclick='addRecord()']
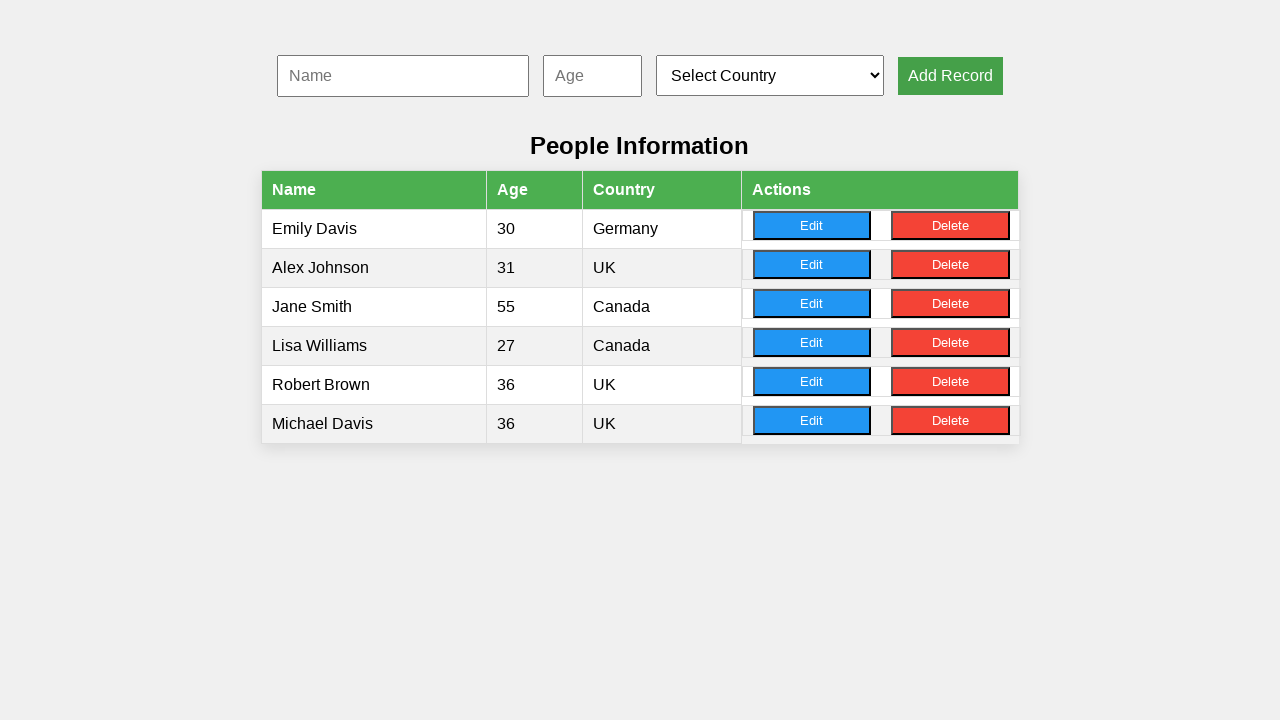

Filled name input with 'Robert Rodriguez' for record 4 on #nameInput
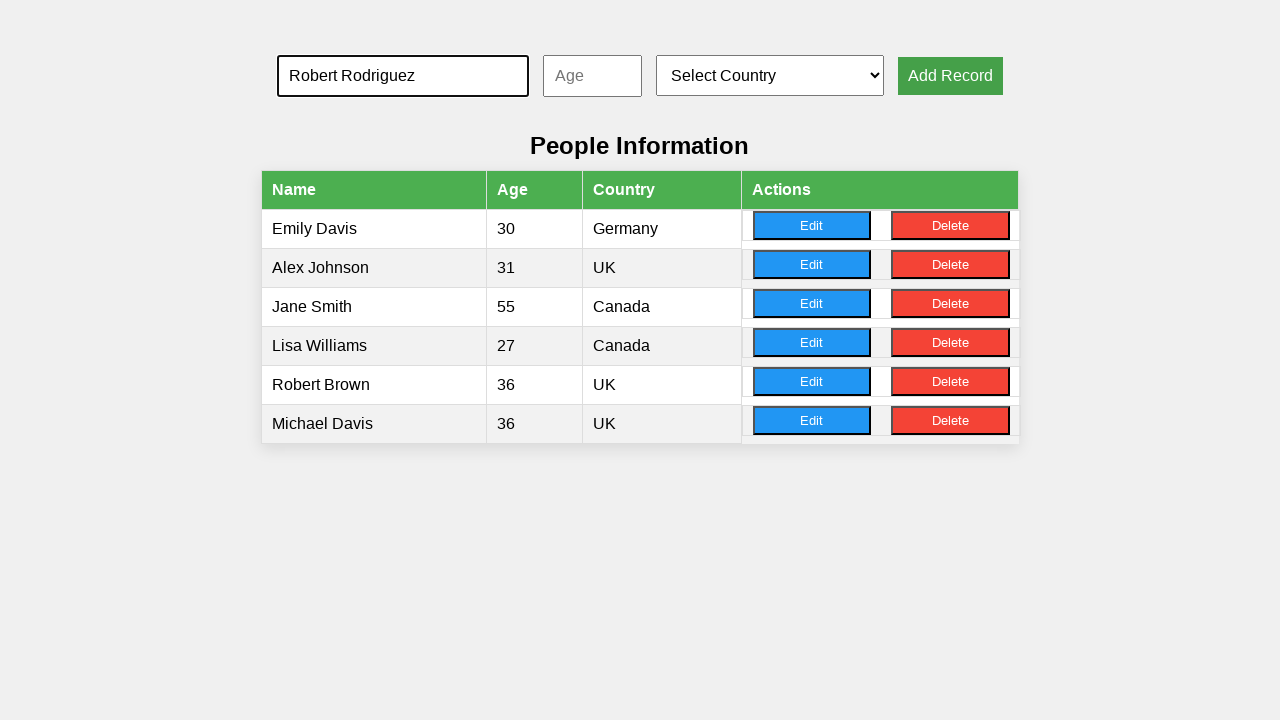

Filled age input with '25' for record 4 on #ageInput
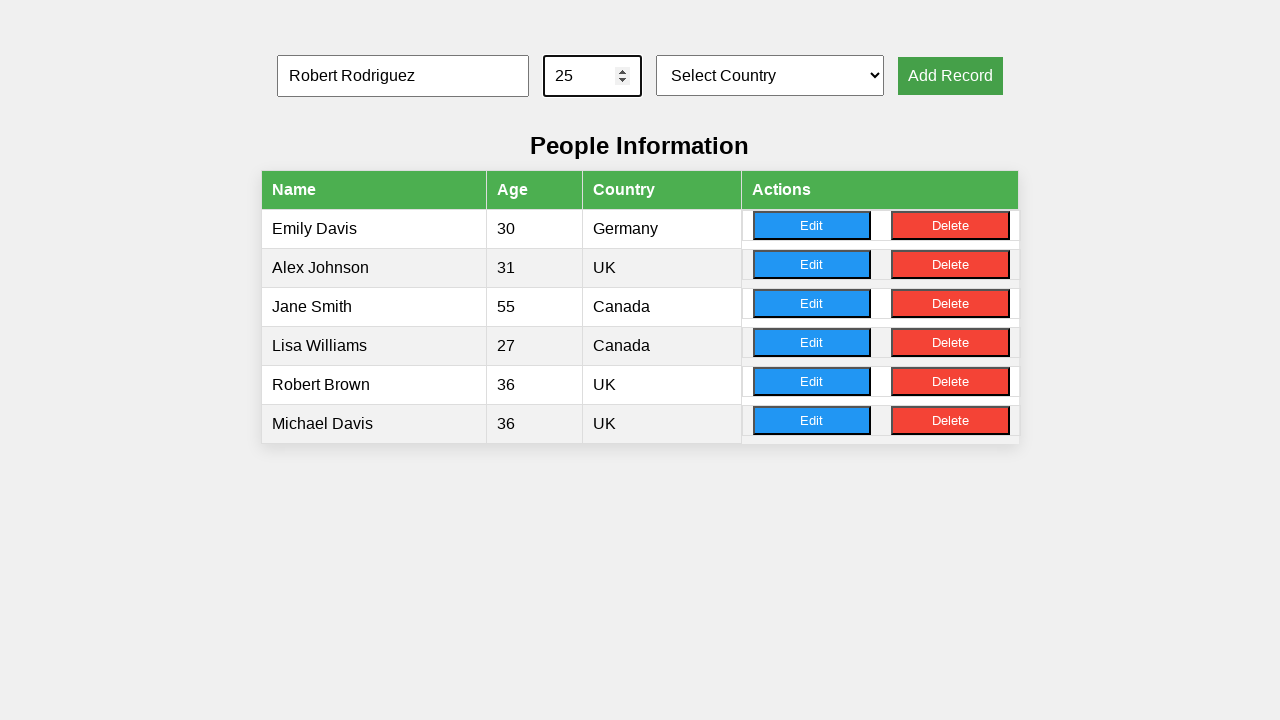

Selected country option at index 1 for record 4 on #countrySelect
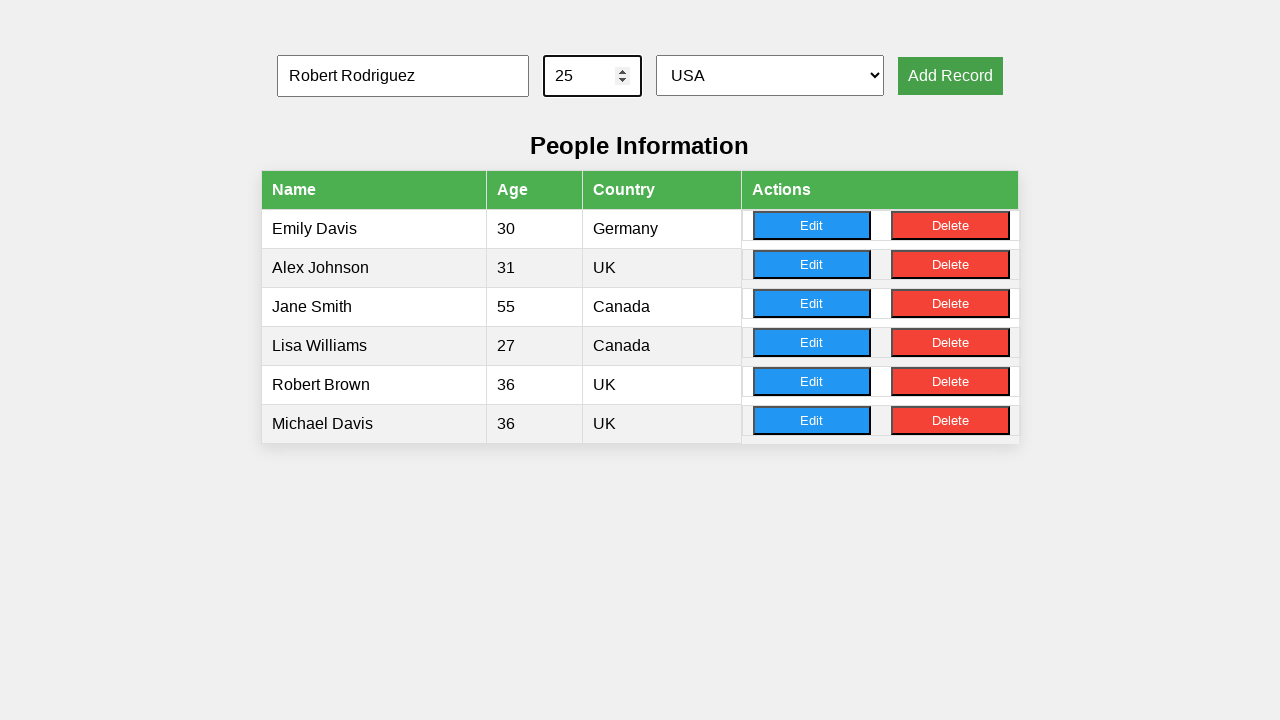

Clicked add record button for record 4 at (950, 76) on button[onclick='addRecord()']
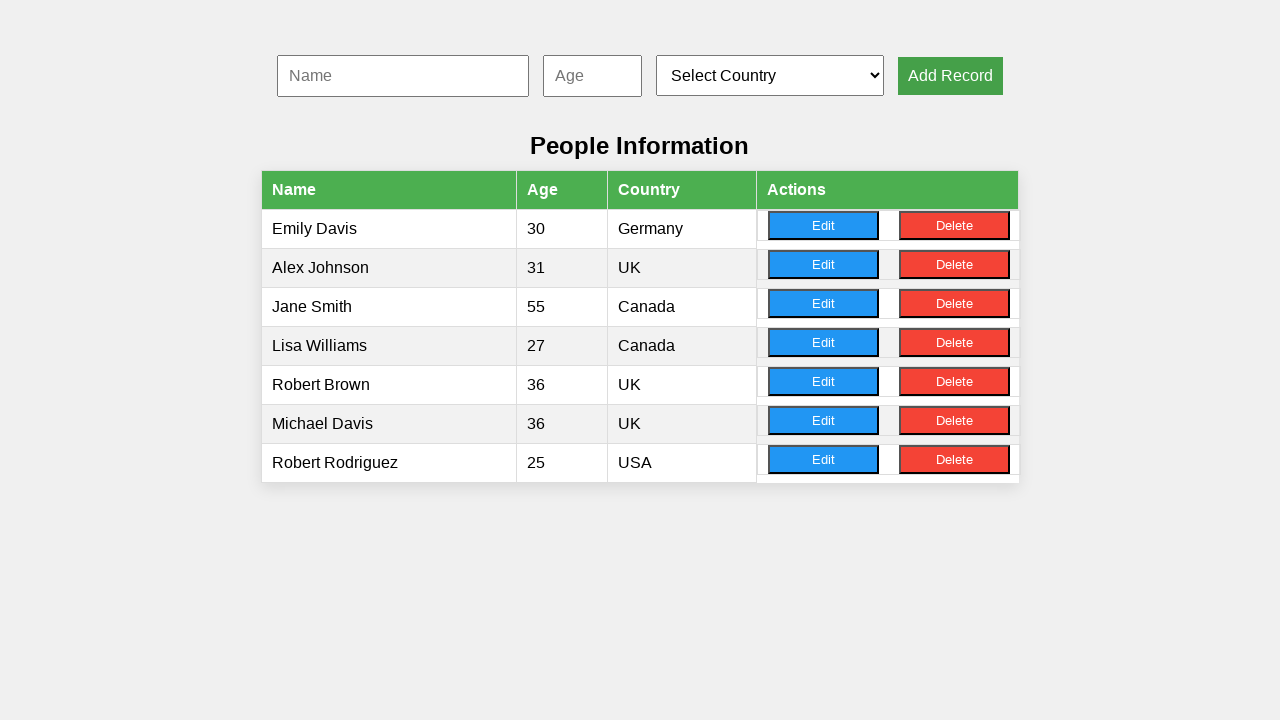

Filled name input with 'Robert Johnson' for record 5 on #nameInput
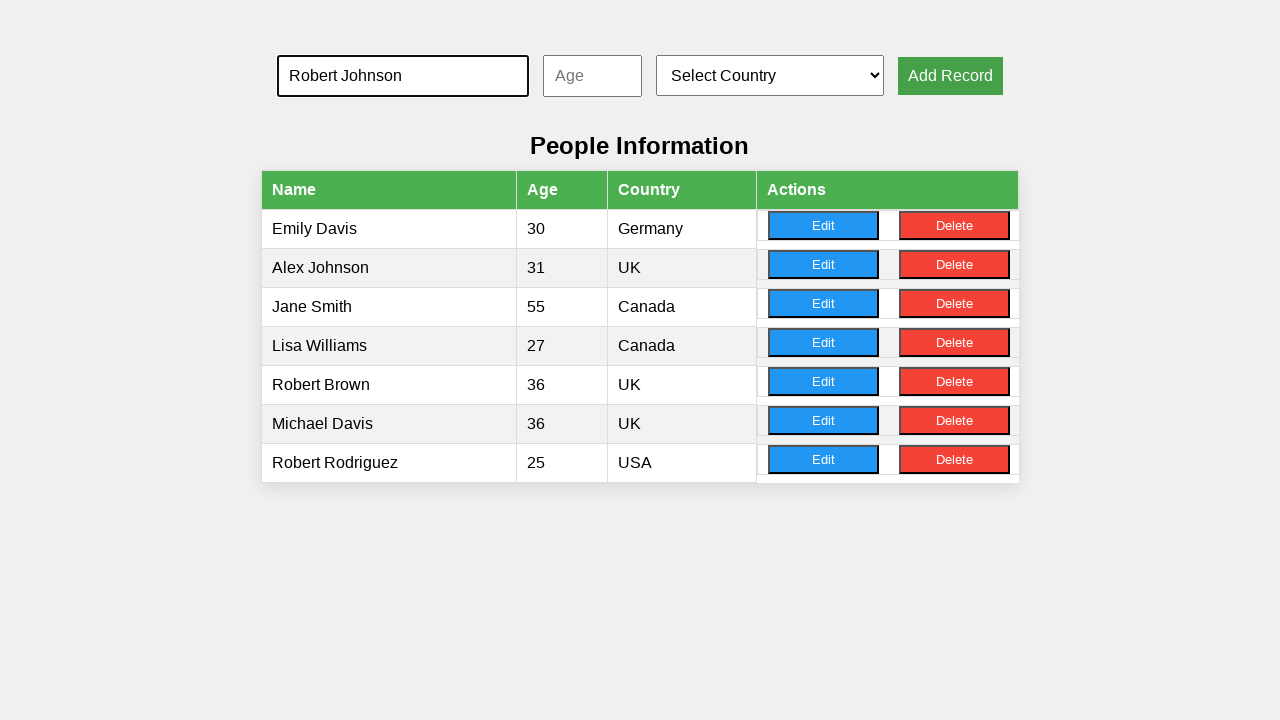

Filled age input with '42' for record 5 on #ageInput
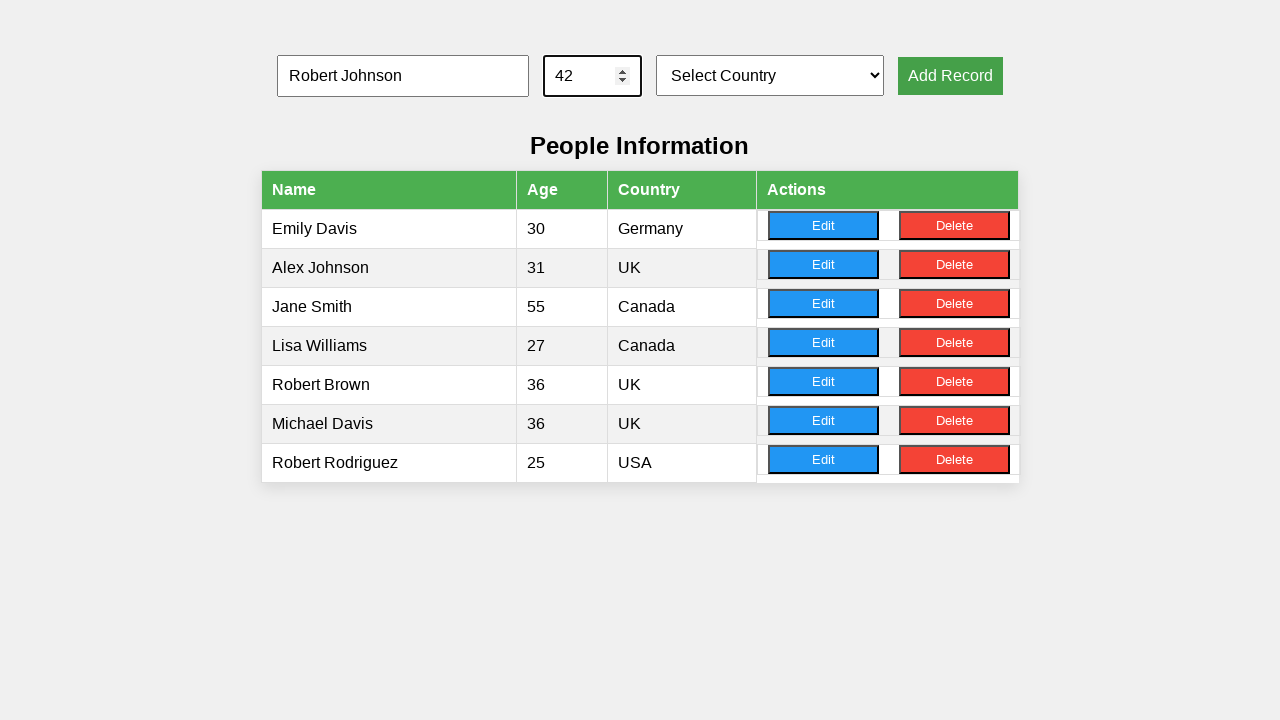

Selected country option at index 3 for record 5 on #countrySelect
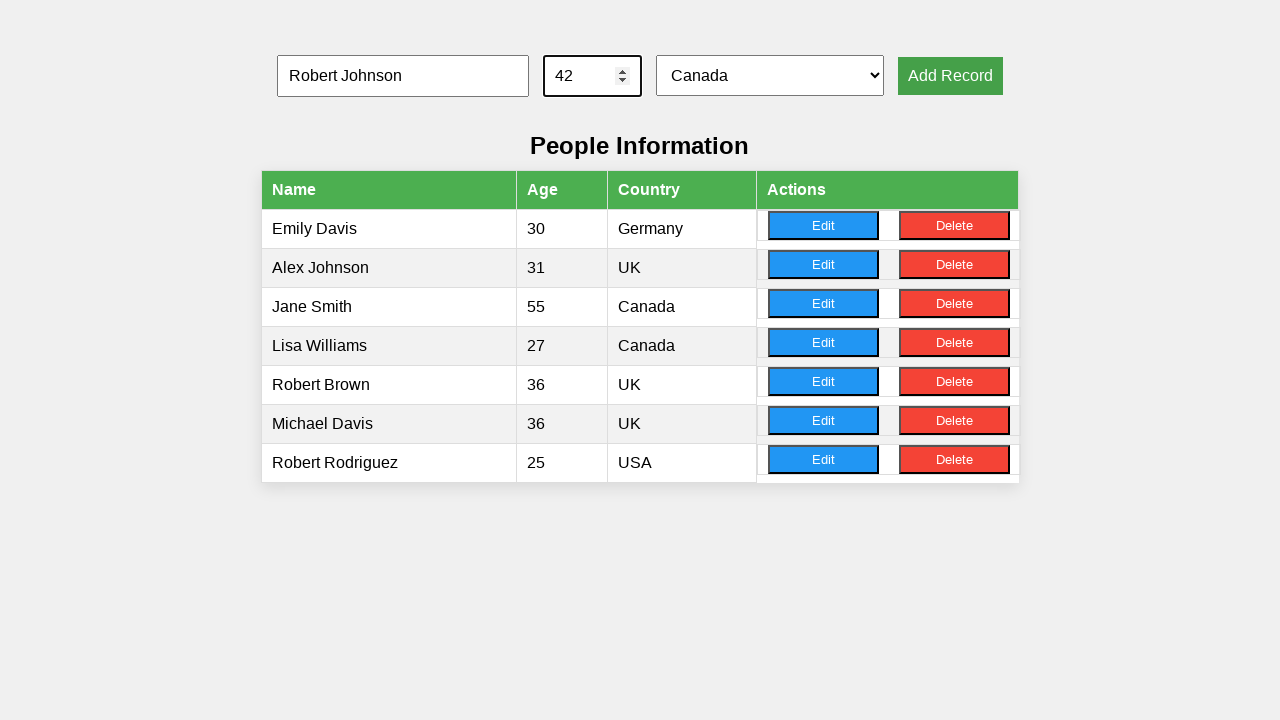

Clicked add record button for record 5 at (950, 76) on button[onclick='addRecord()']
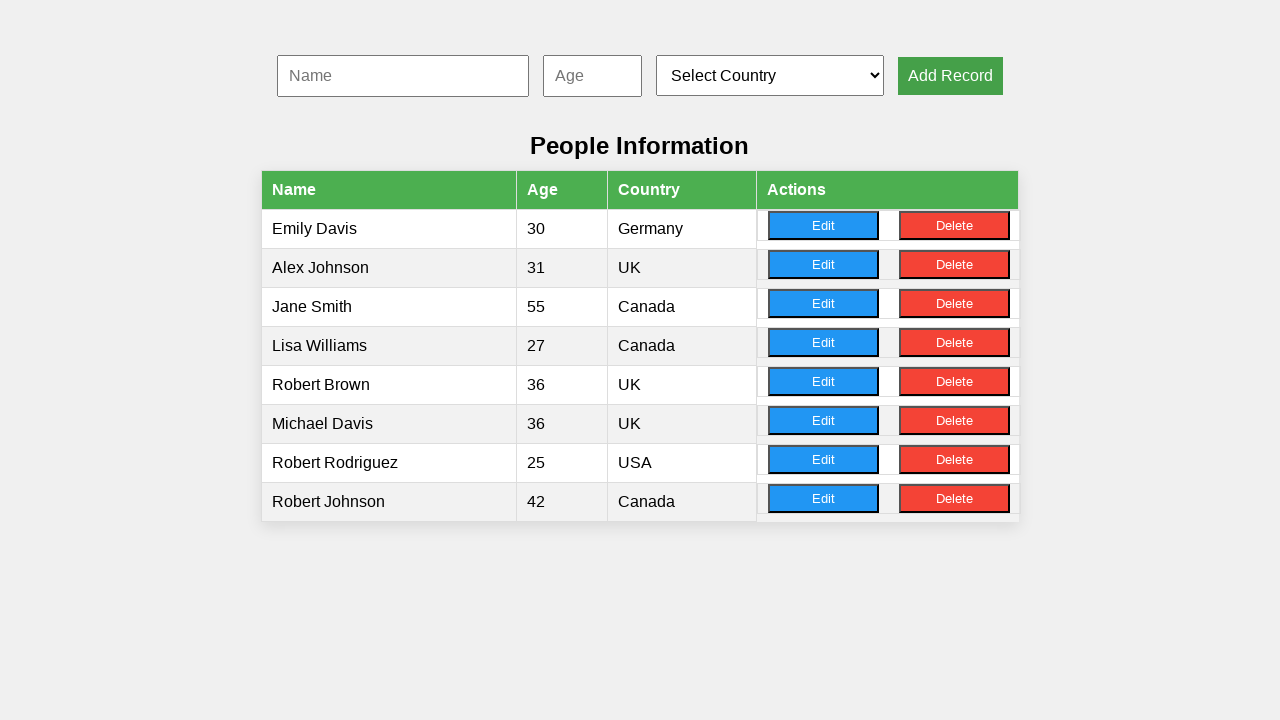

Filled name input with 'John Garcia' for record 6 on #nameInput
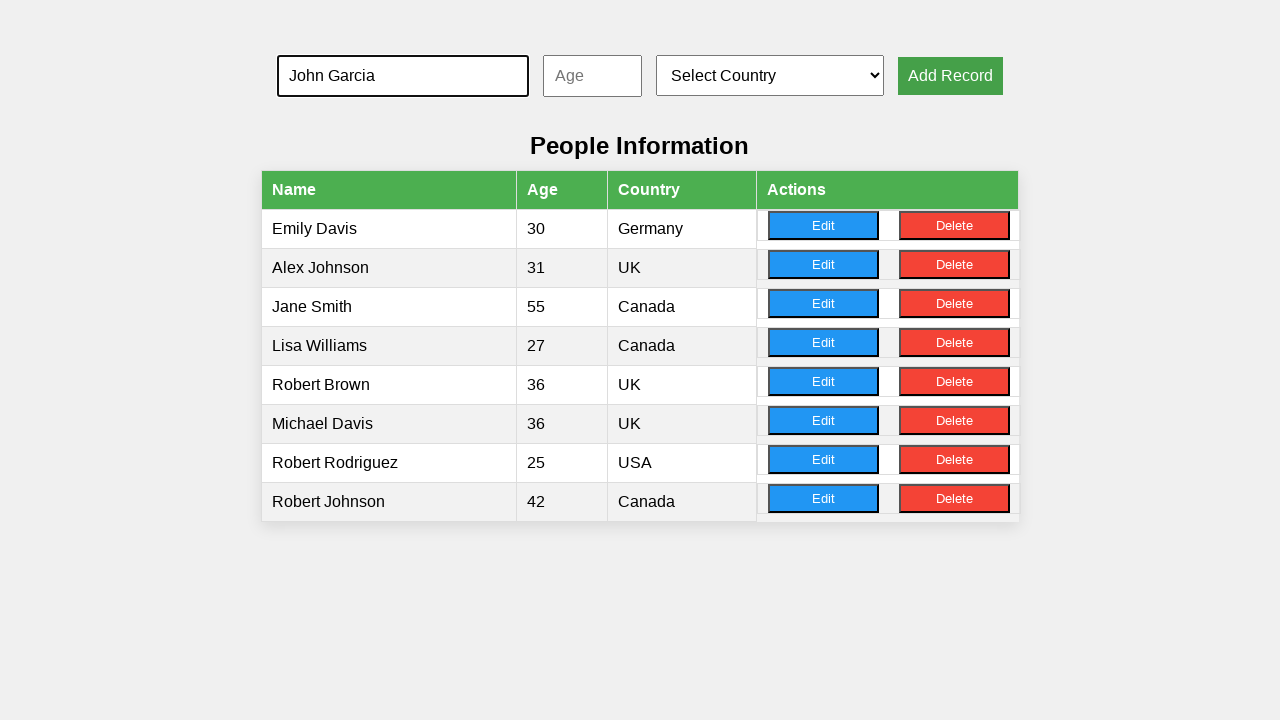

Filled age input with '59' for record 6 on #ageInput
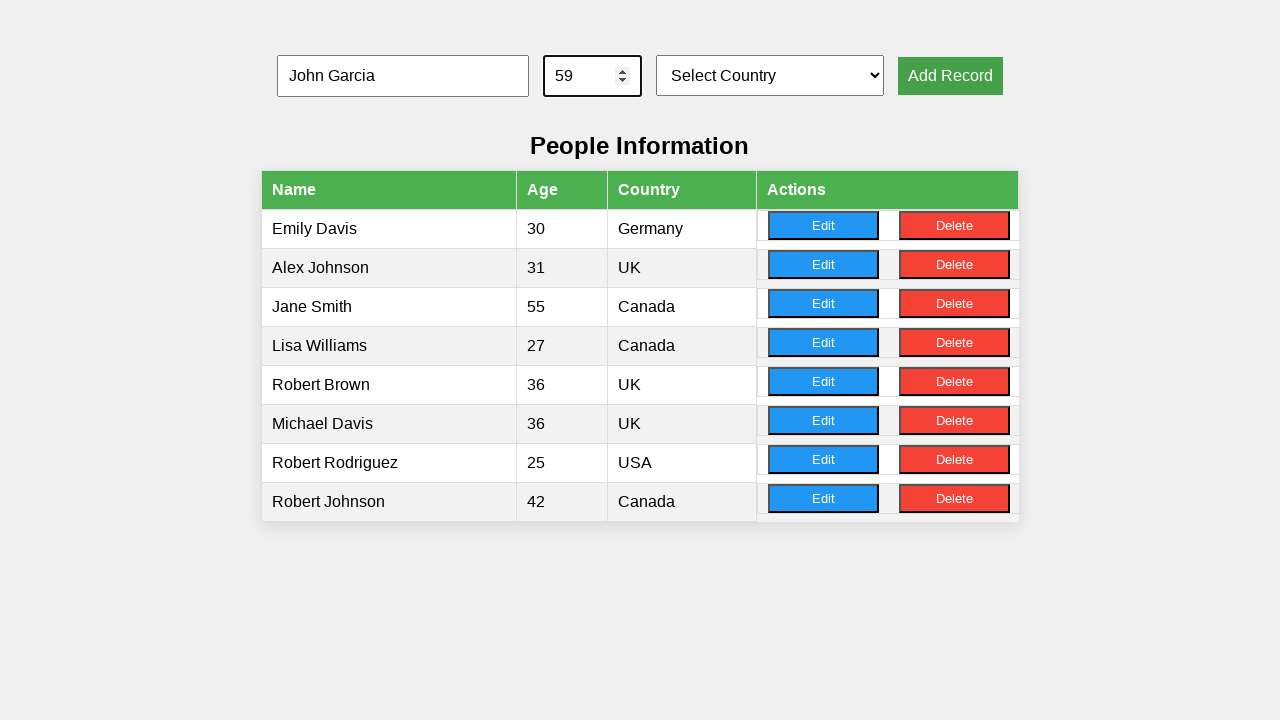

Selected country option at index 2 for record 6 on #countrySelect
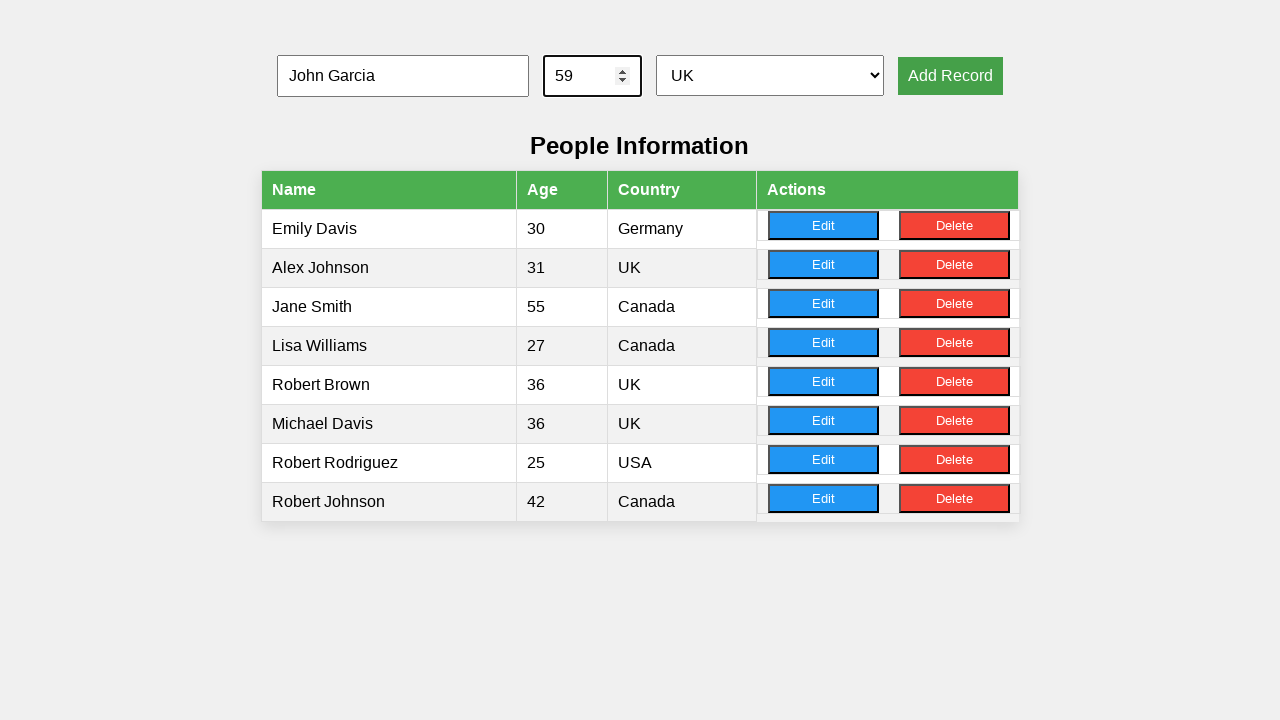

Clicked add record button for record 6 at (950, 76) on button[onclick='addRecord()']
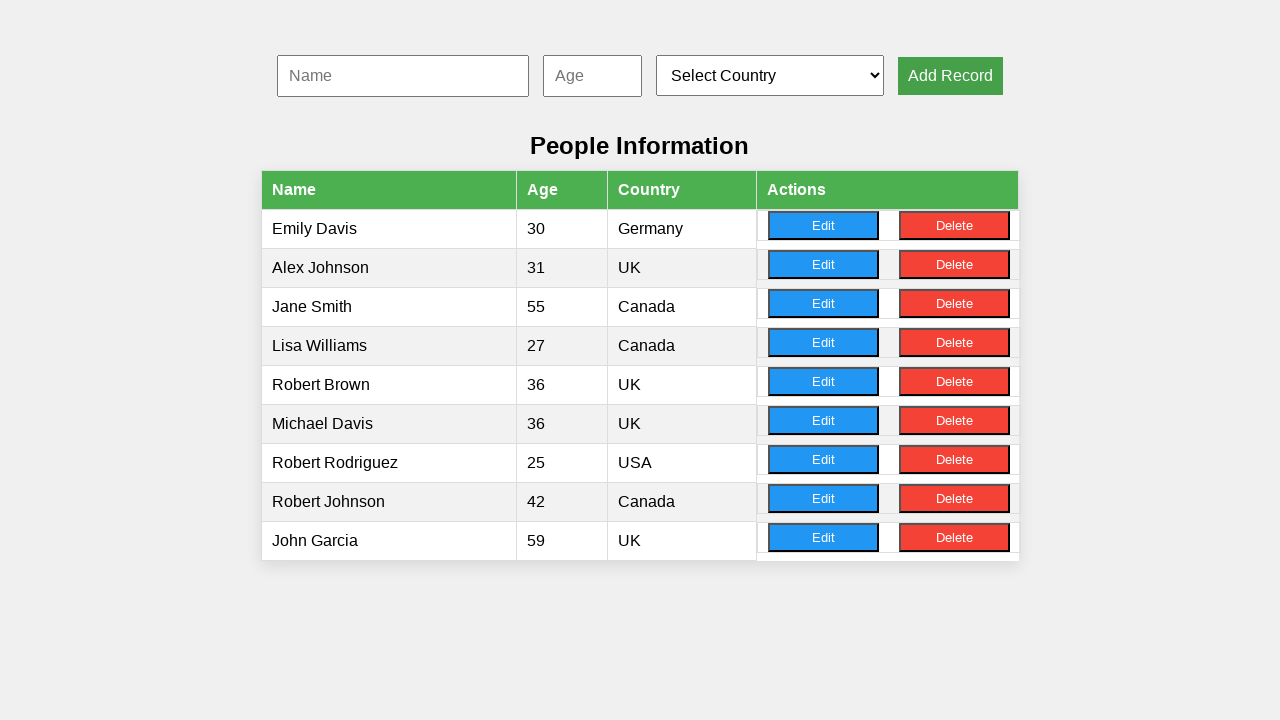

Filled name input with 'Emily Jones' for record 7 on #nameInput
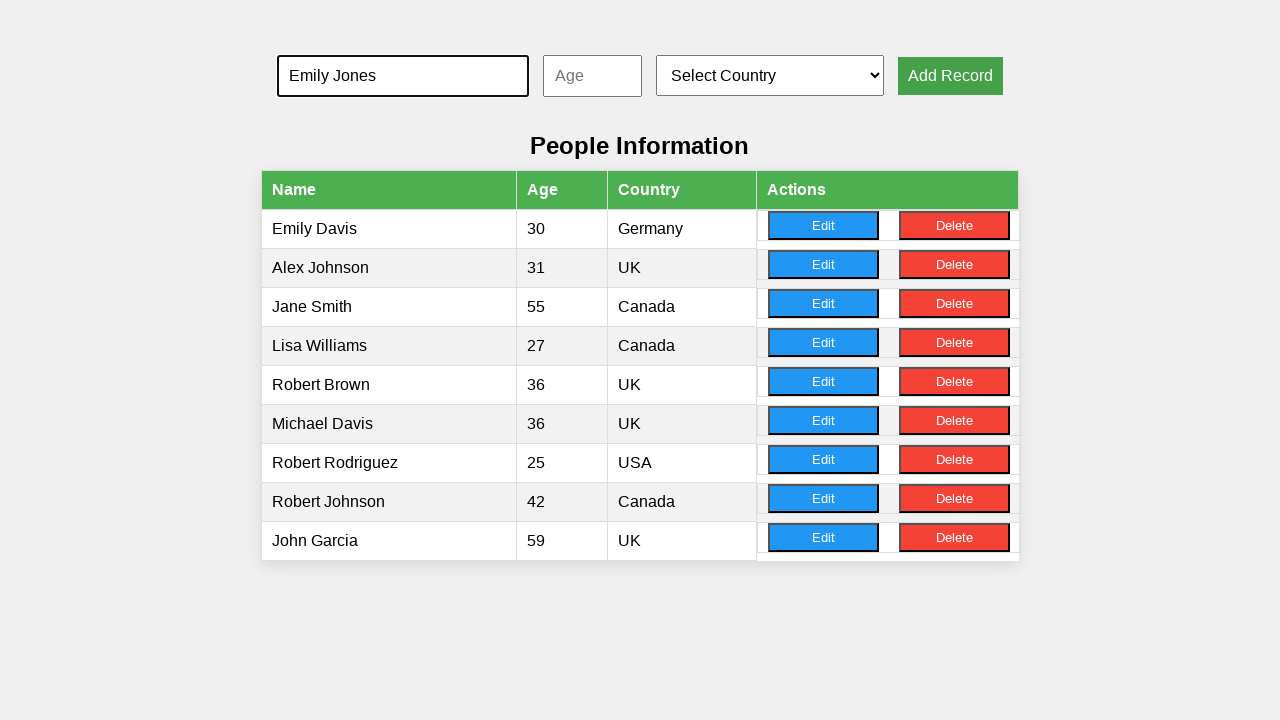

Filled age input with '22' for record 7 on #ageInput
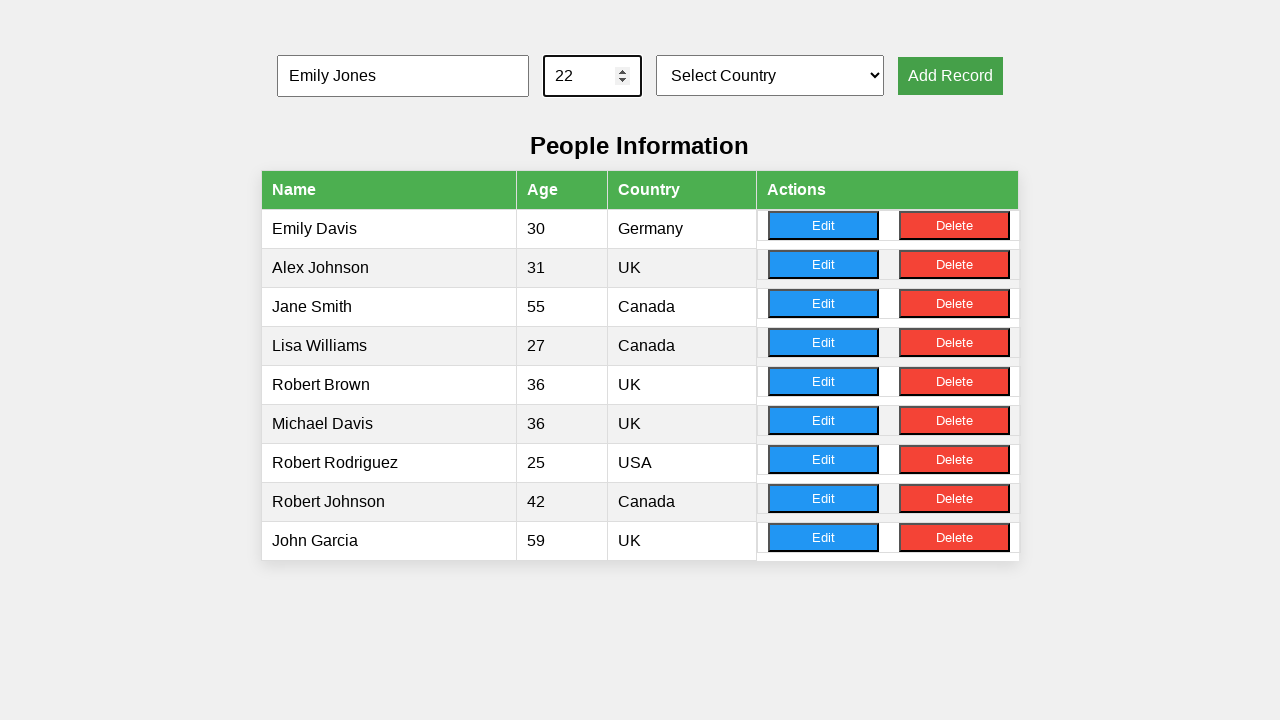

Selected country option at index 2 for record 7 on #countrySelect
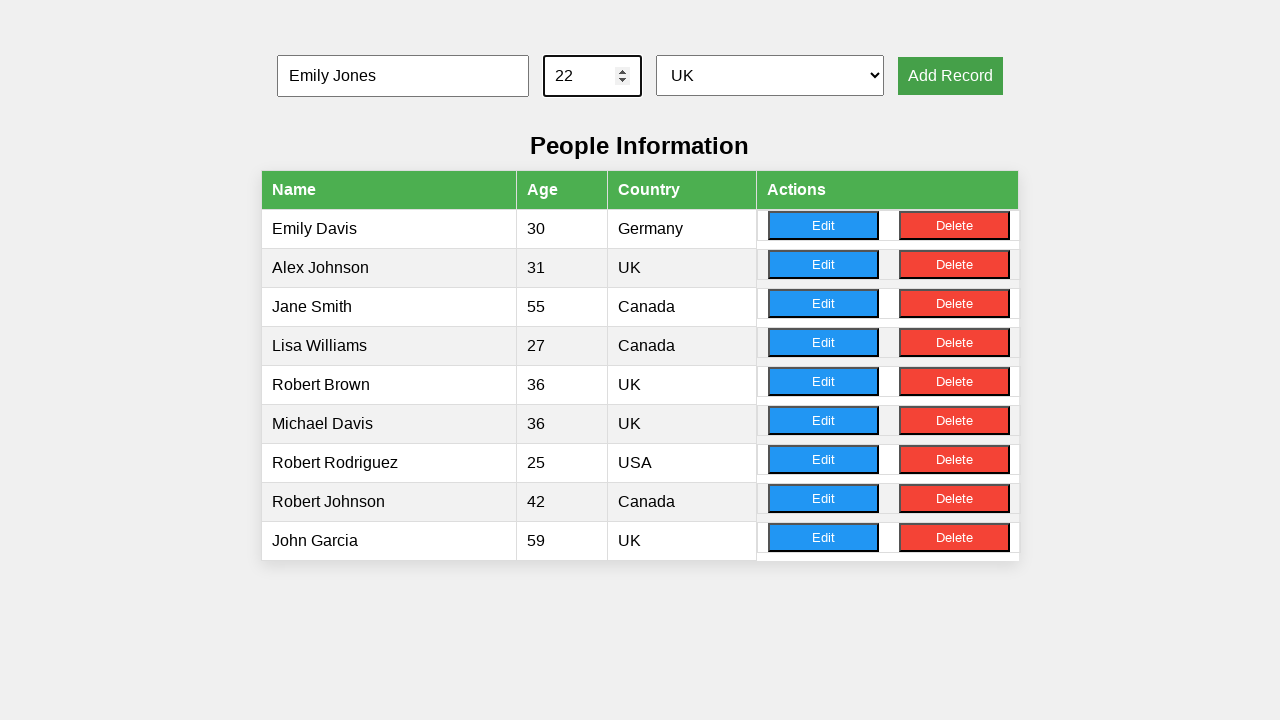

Clicked add record button for record 7 at (950, 76) on button[onclick='addRecord()']
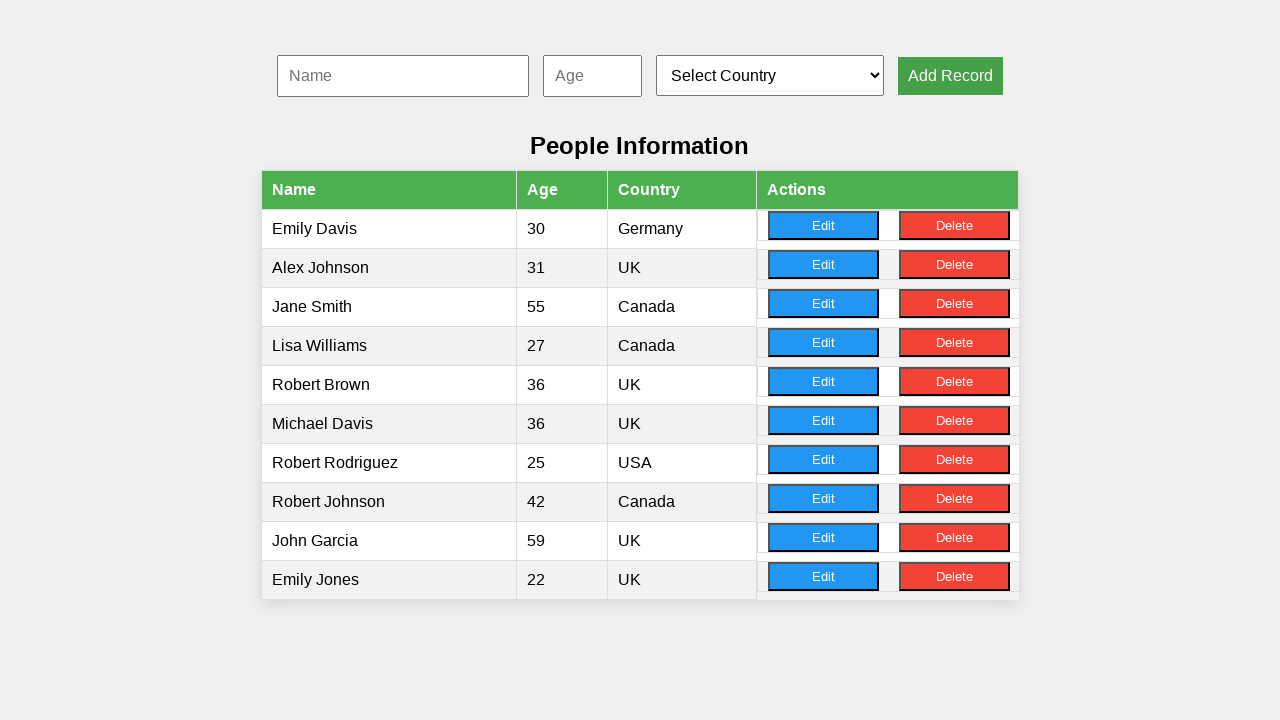

Filled name input with 'Michael Davis' for record 8 on #nameInput
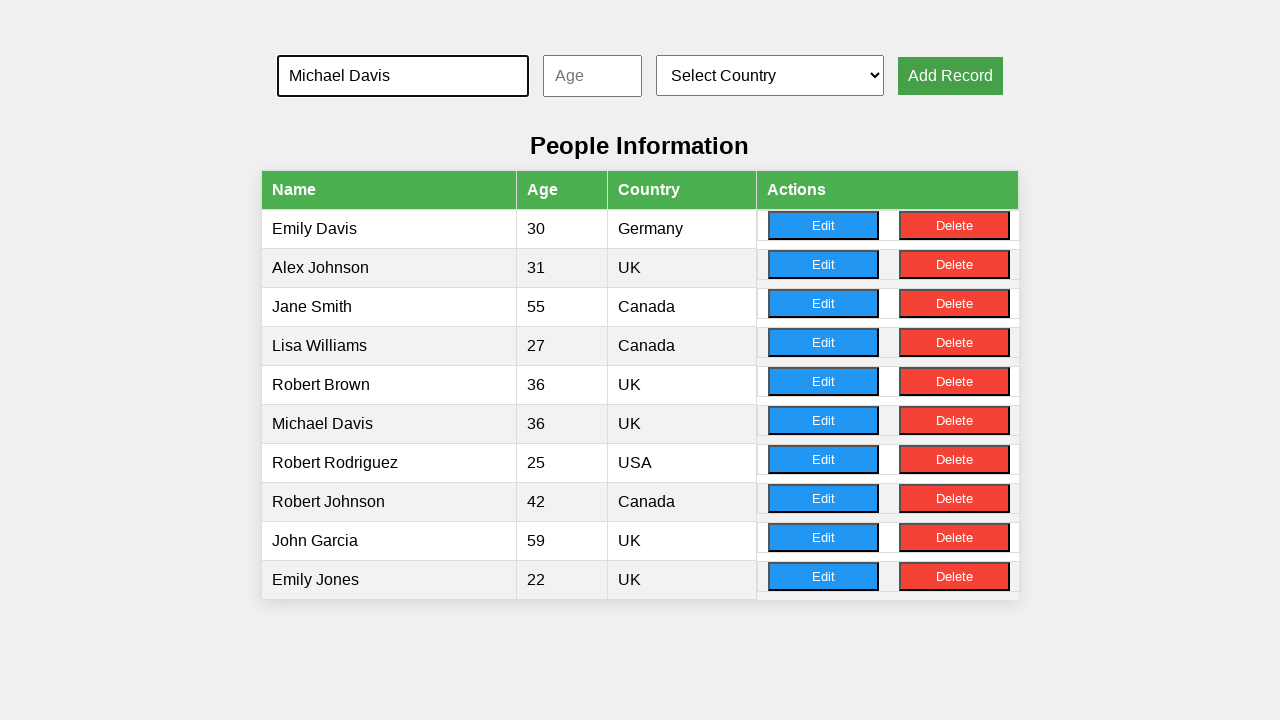

Filled age input with '32' for record 8 on #ageInput
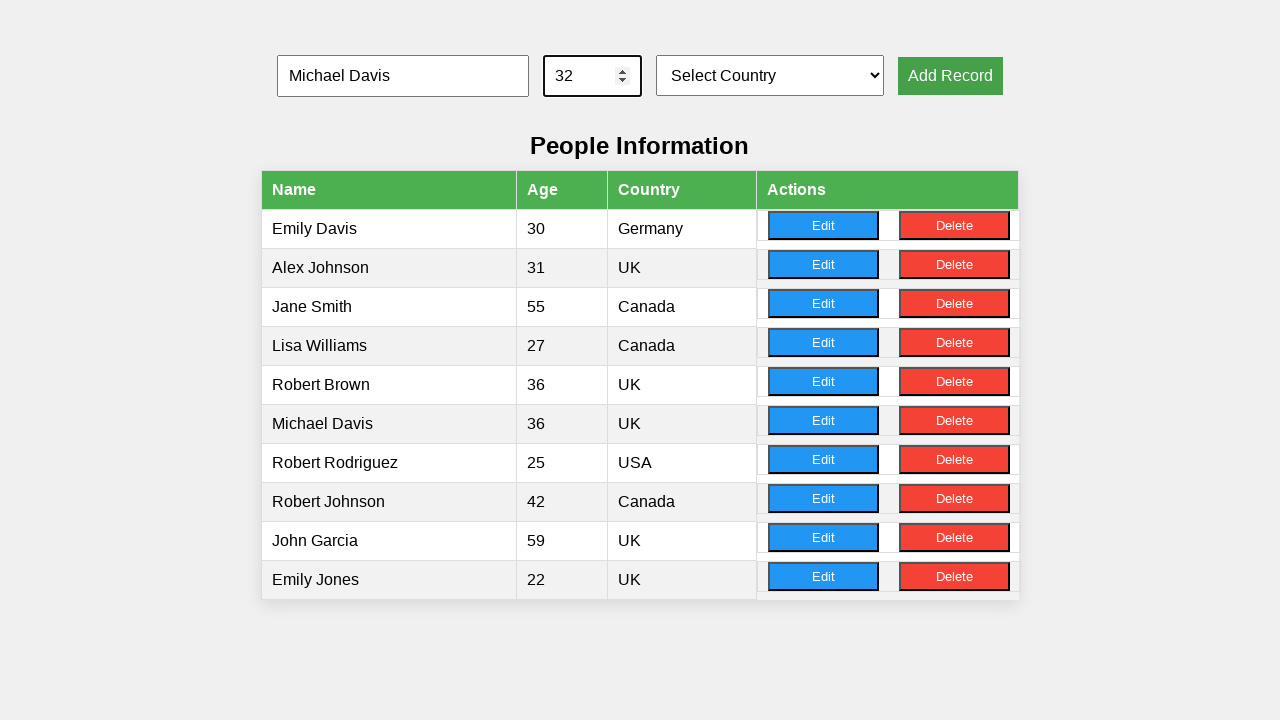

Selected country option at index 4 for record 8 on #countrySelect
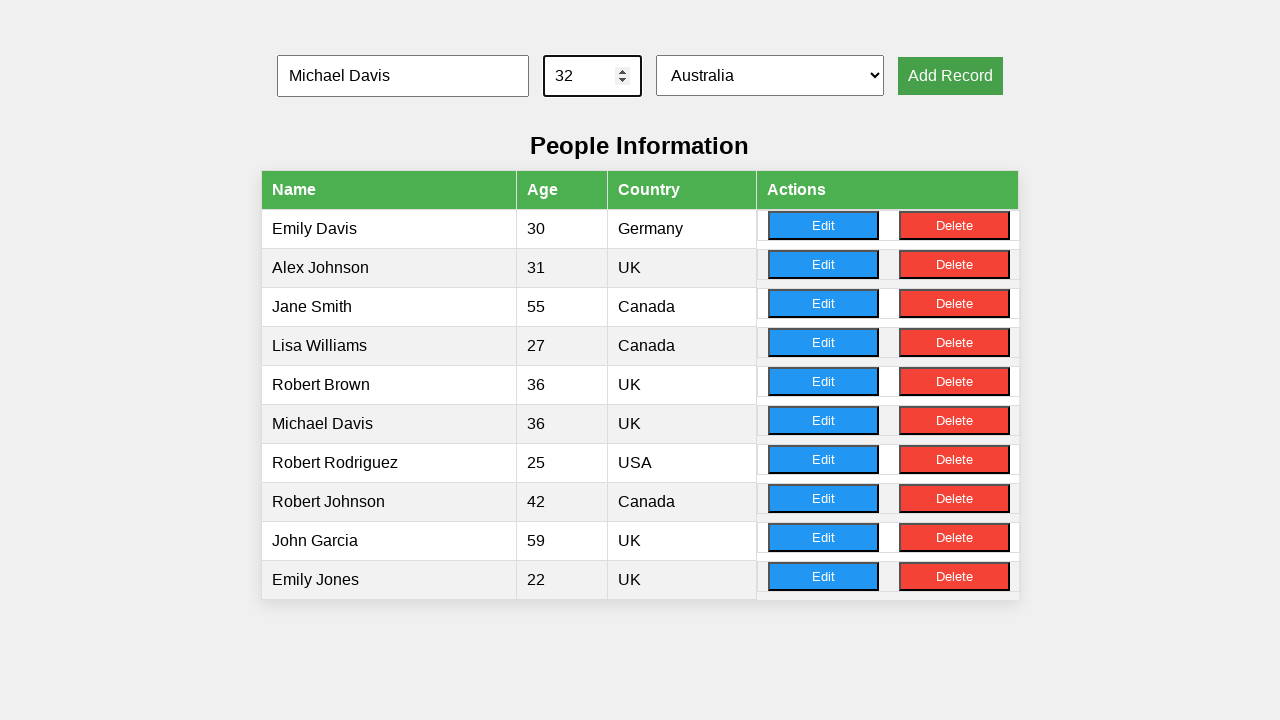

Clicked add record button for record 8 at (950, 76) on button[onclick='addRecord()']
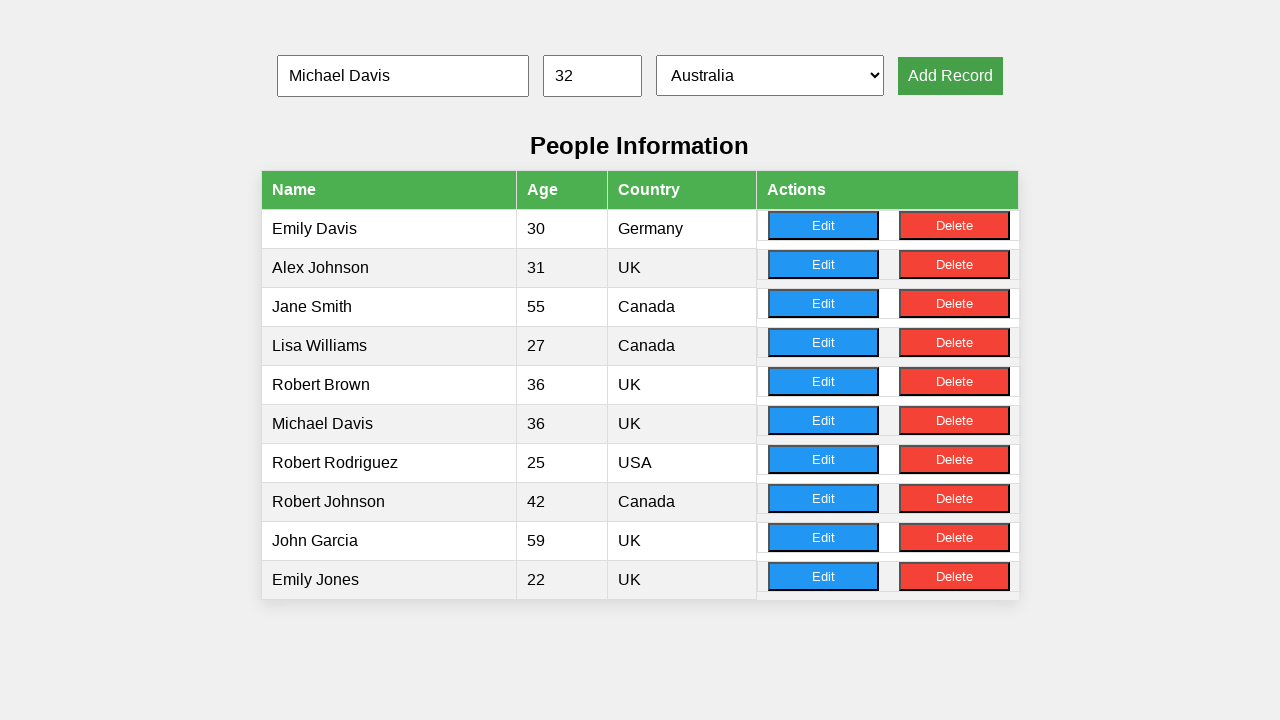

Filled name input with 'Robert Williams' for record 9 on #nameInput
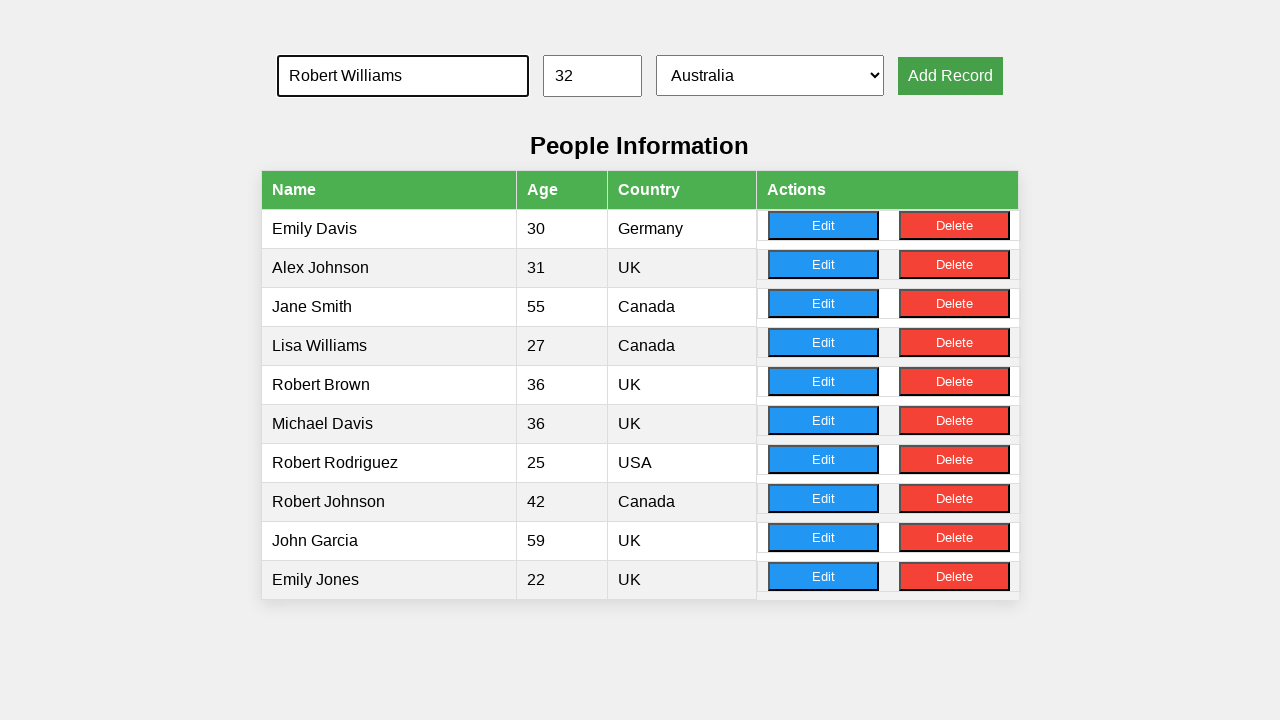

Filled age input with '20' for record 9 on #ageInput
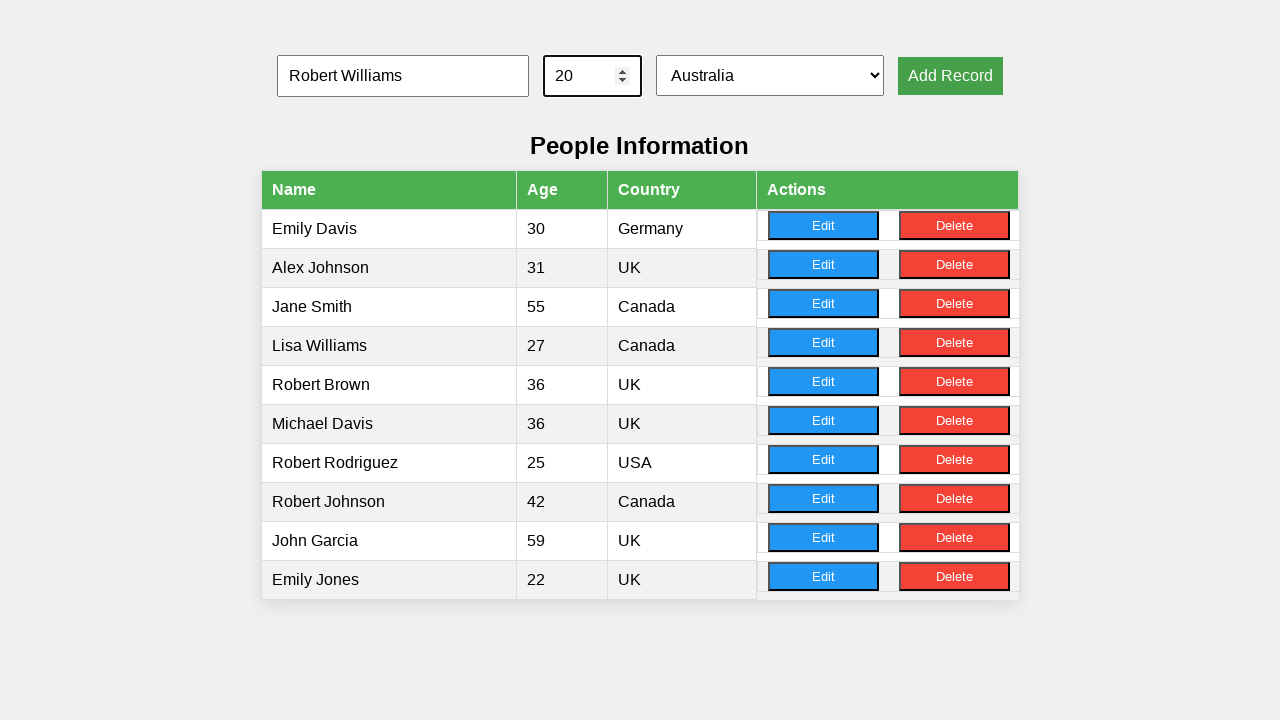

Selected country option at index 2 for record 9 on #countrySelect
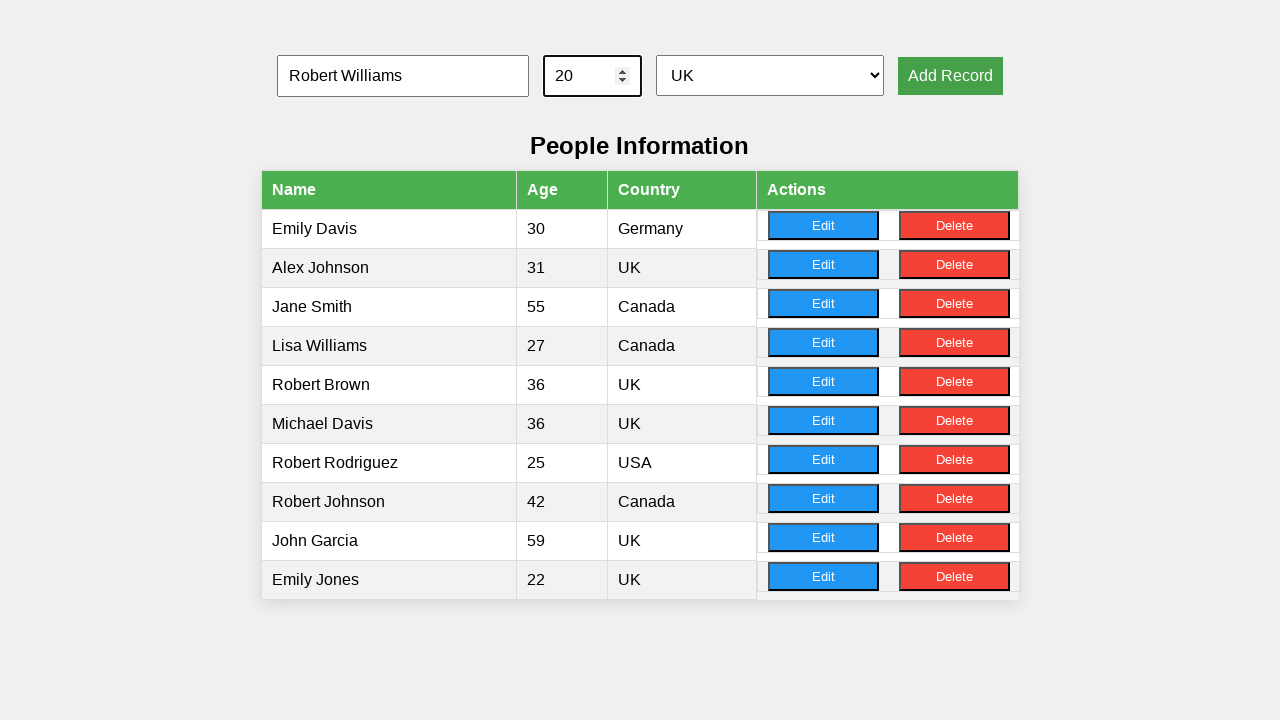

Clicked add record button for record 9 at (950, 76) on button[onclick='addRecord()']
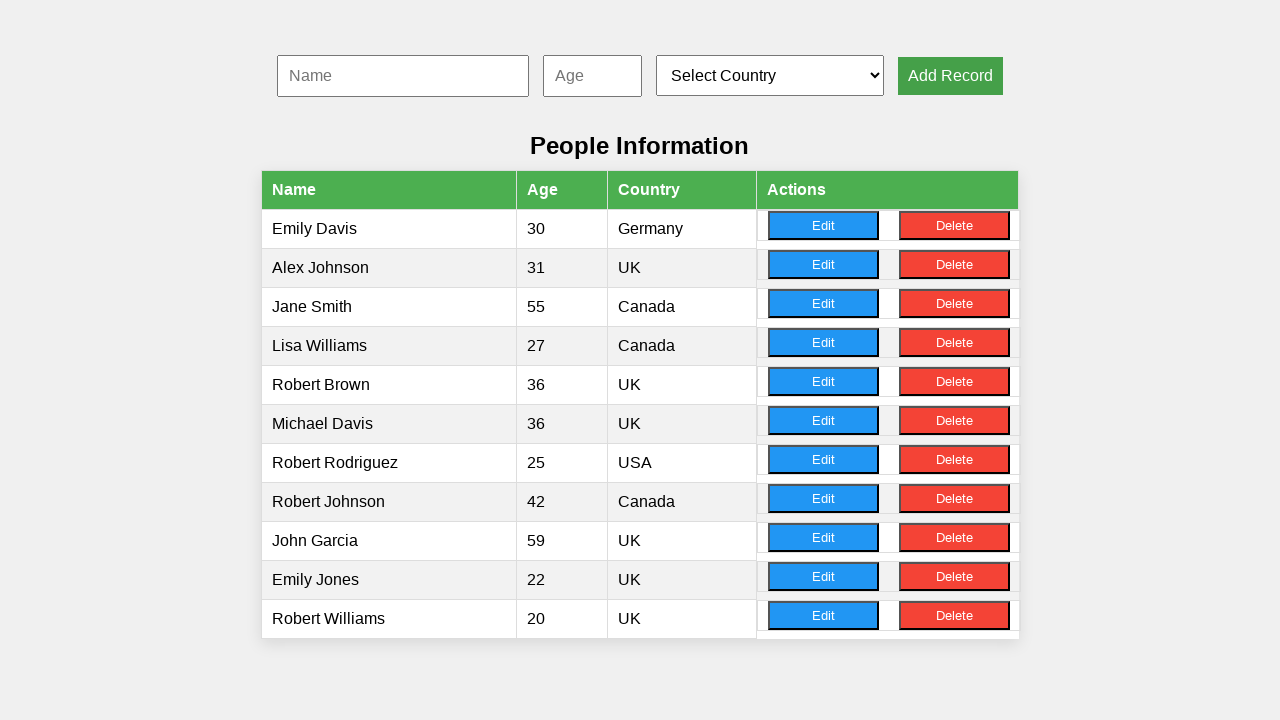

Filled name input with 'Sarah Brown' for record 10 on #nameInput
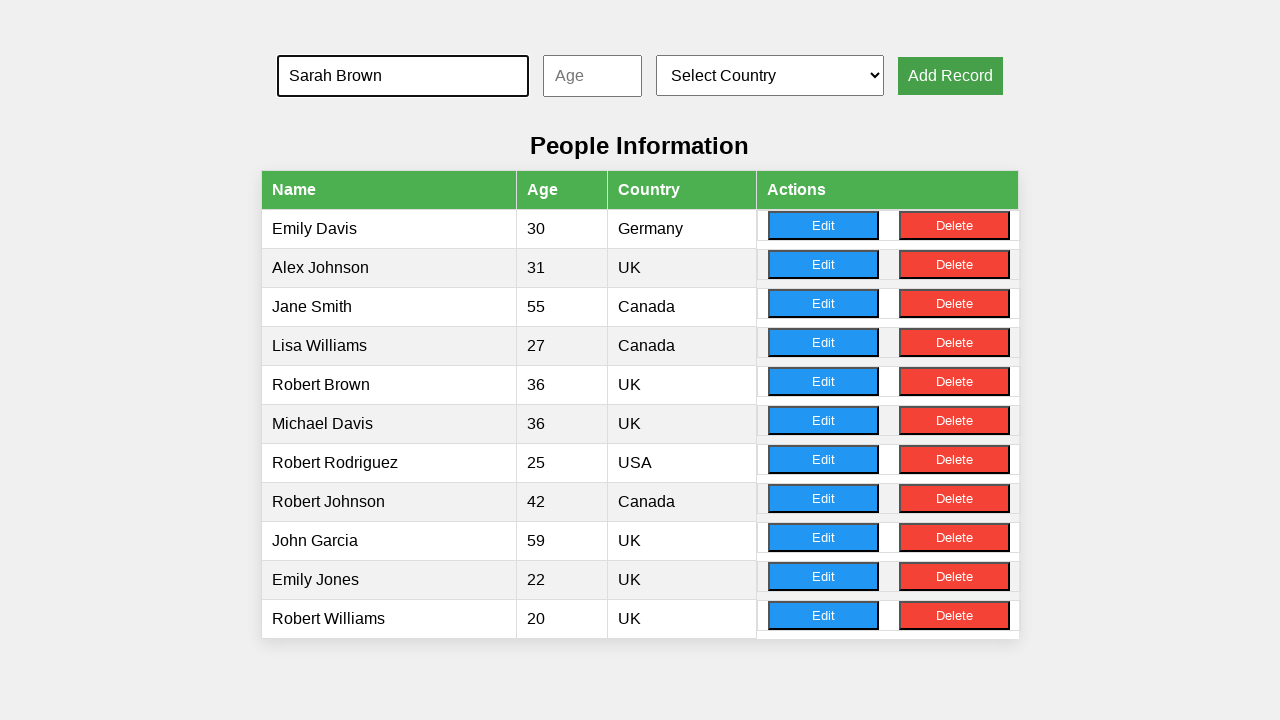

Filled age input with '32' for record 10 on #ageInput
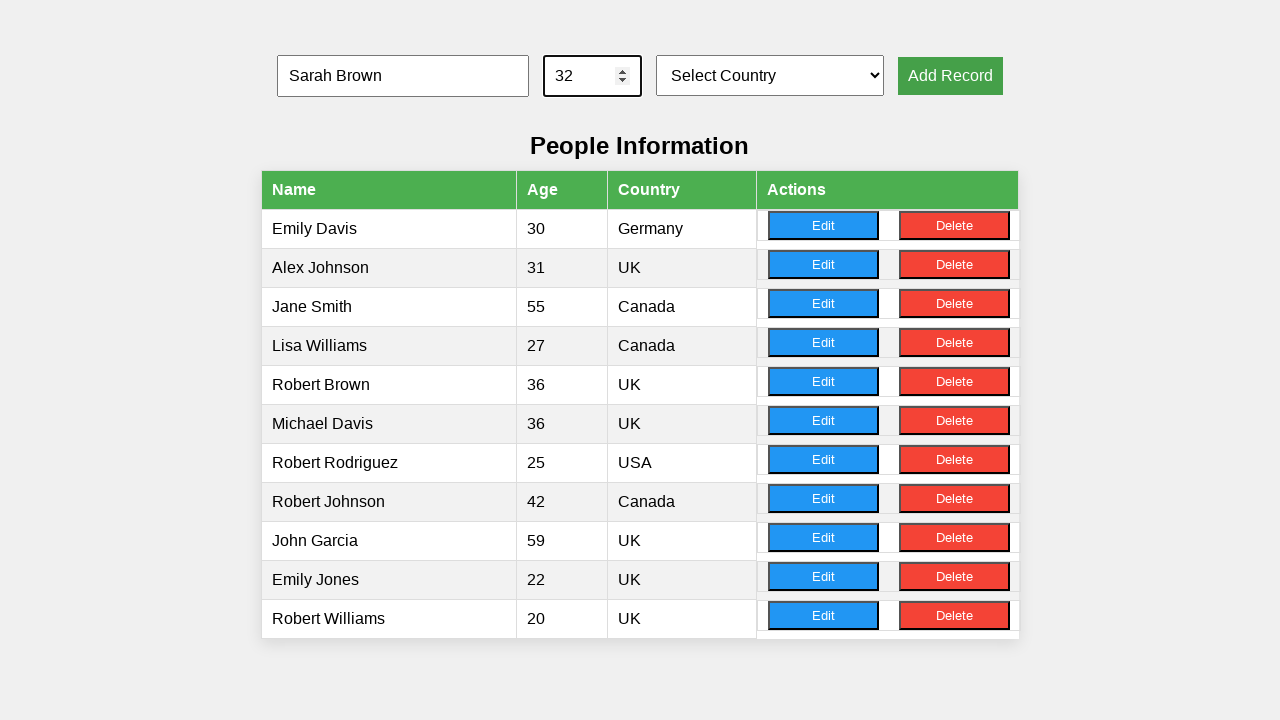

Selected country option at index 4 for record 10 on #countrySelect
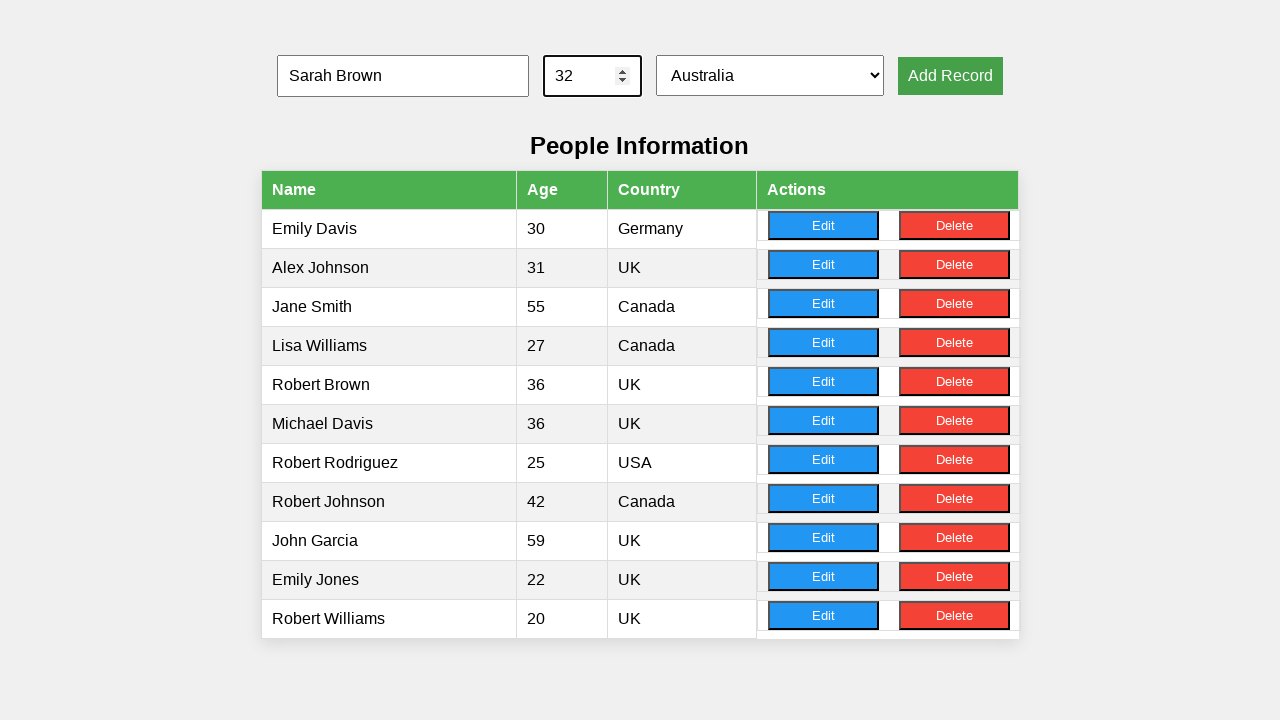

Clicked add record button for record 10 at (950, 76) on button[onclick='addRecord()']
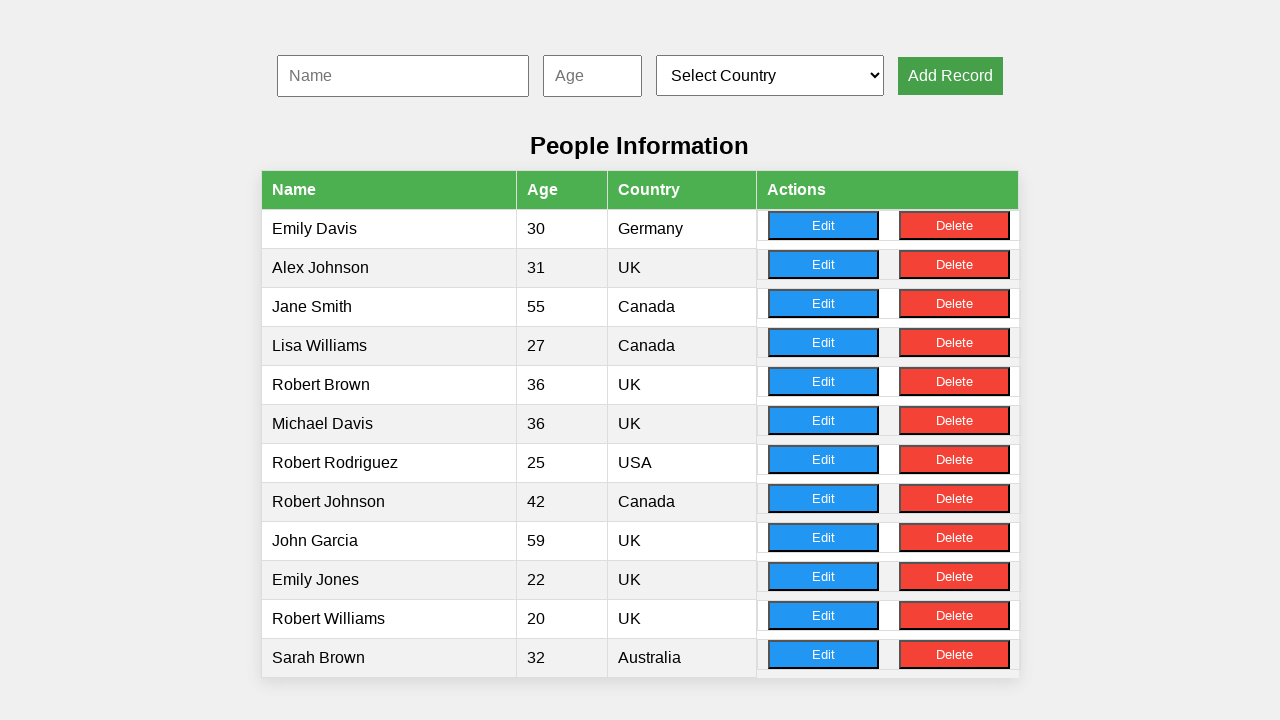

All 10 records successfully added to the web table
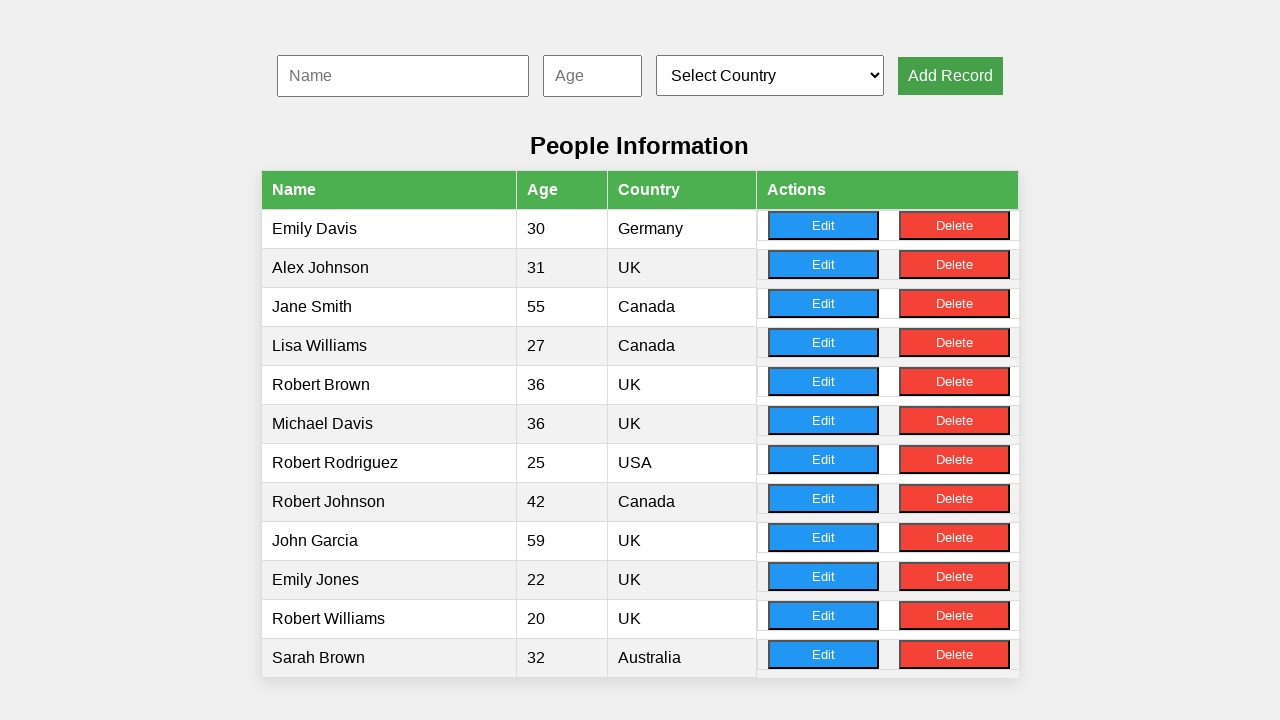

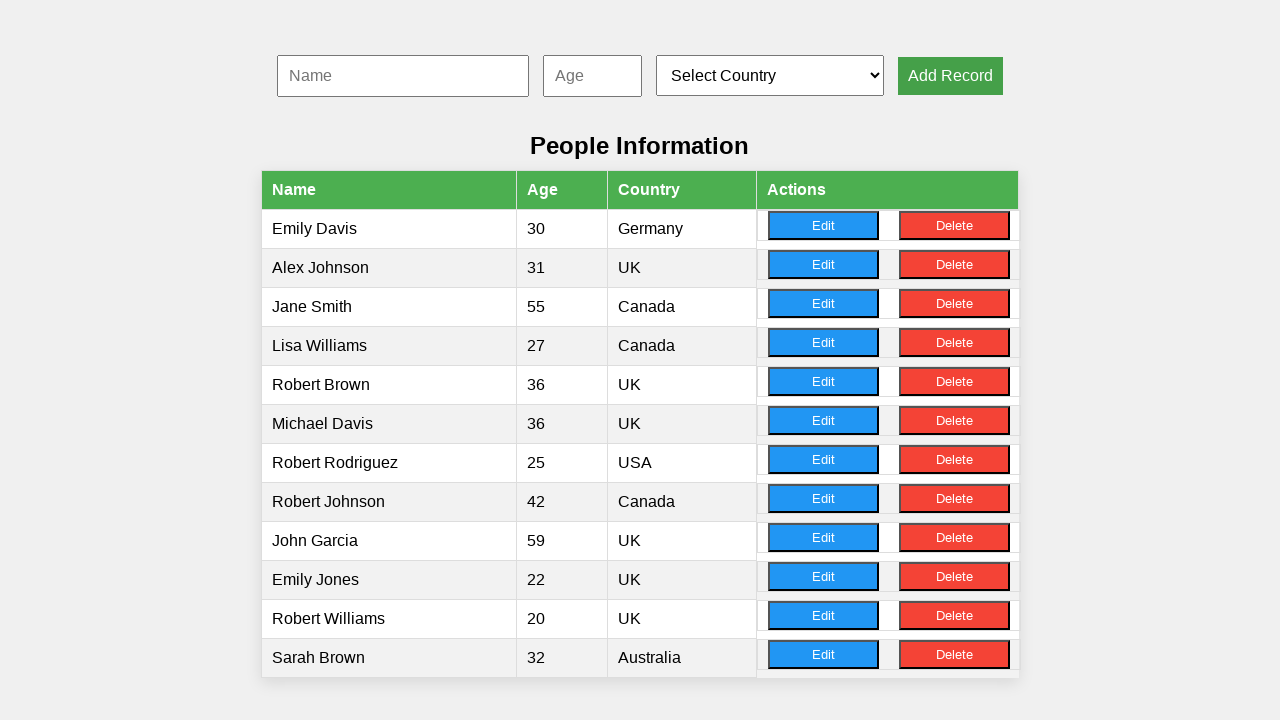